Tests contact form submission by navigating to contact page, filling mandatory fields, and submitting the form multiple times

Starting URL: http://jupiter.cloud.planittesting.com

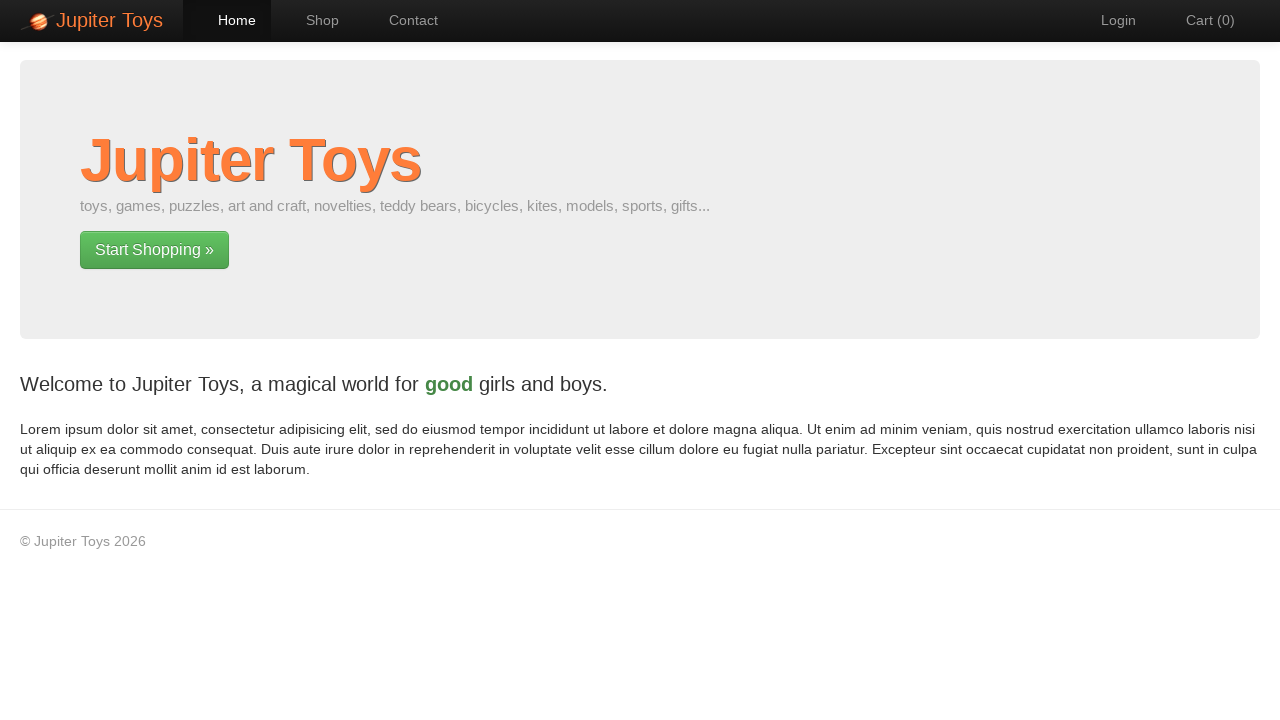

Clicked Contact navigation button (iteration 1) at (404, 20) on li[id="nav-contact"]
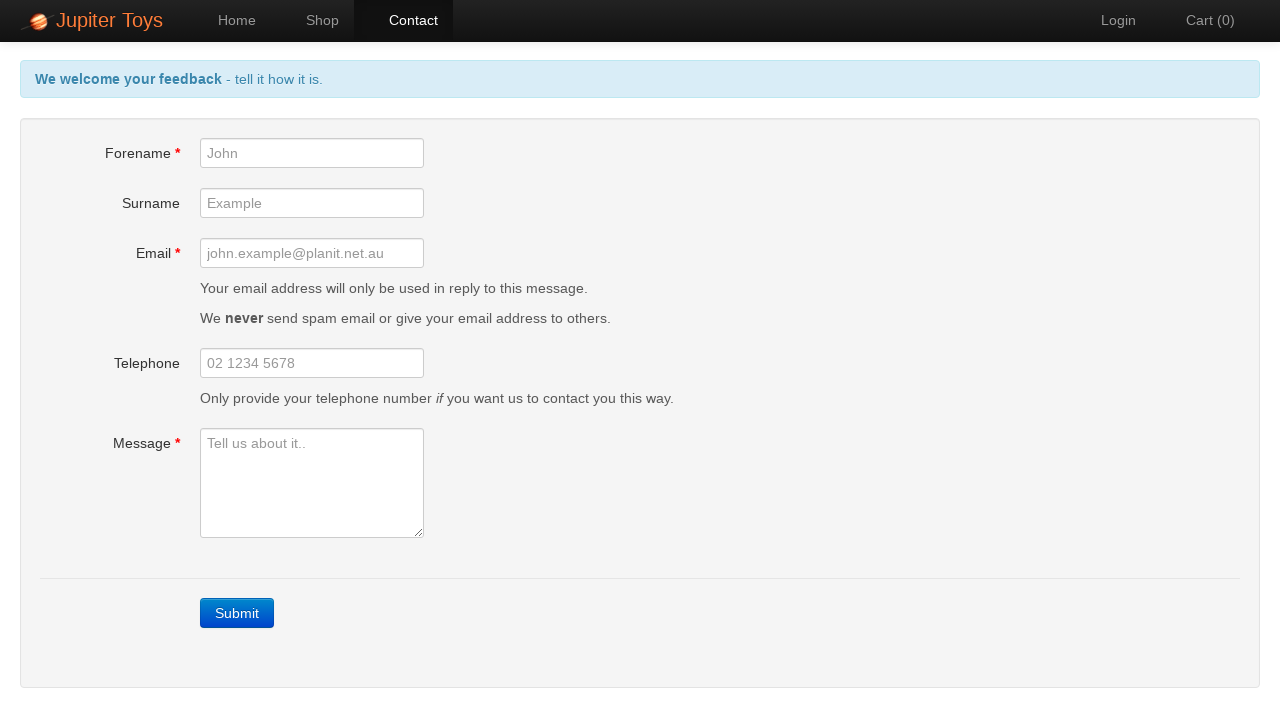

Contact form submit button is now visible
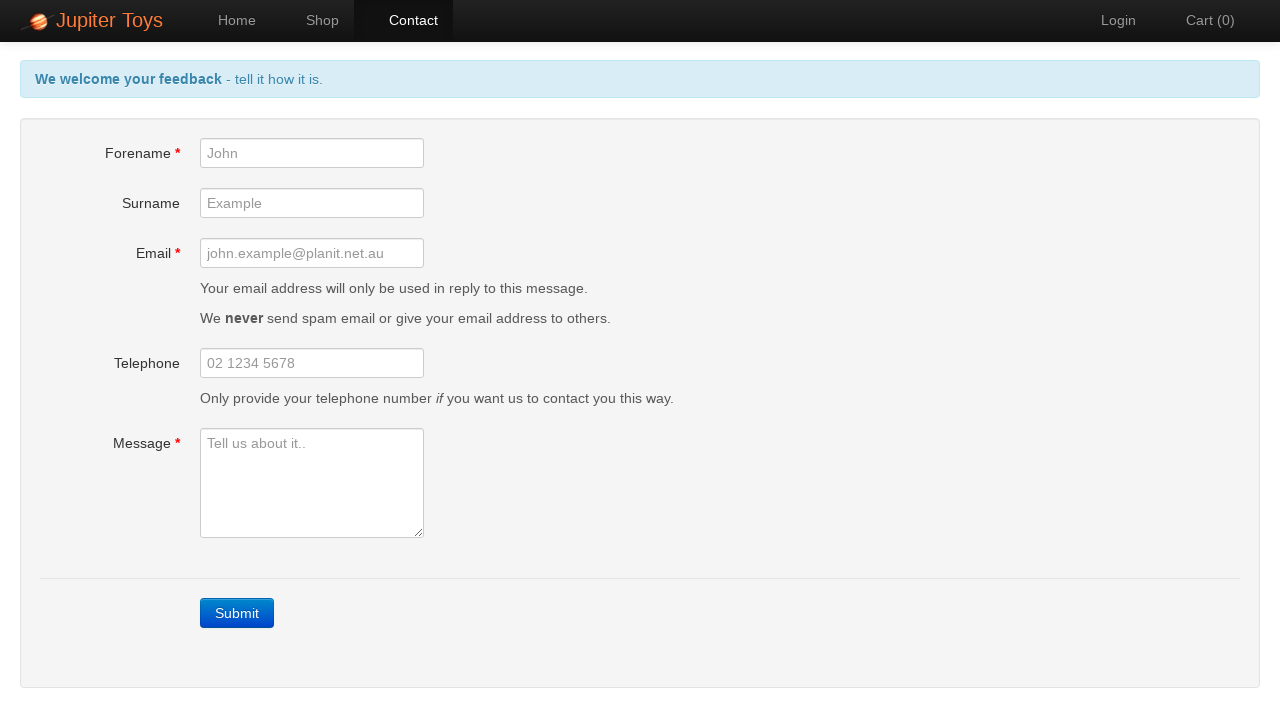

Filled forename field with 'Benedict' on #forename
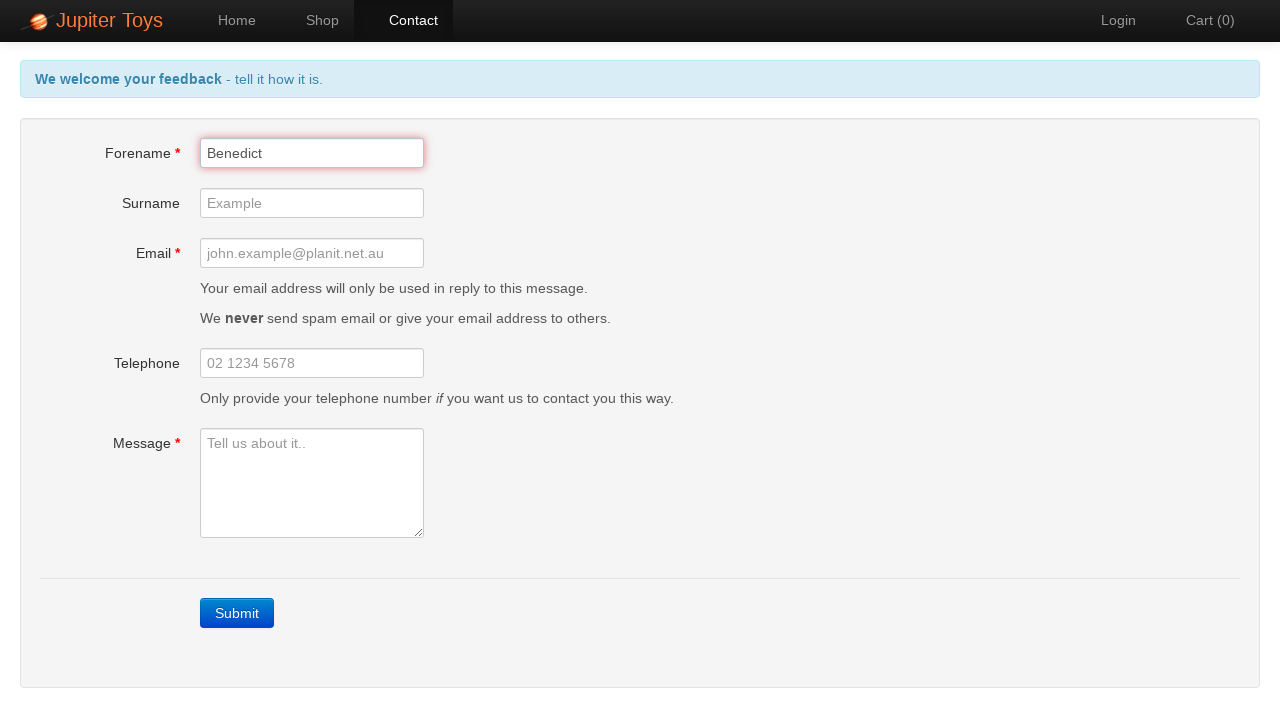

Filled email field with 'test@email.com' on #email
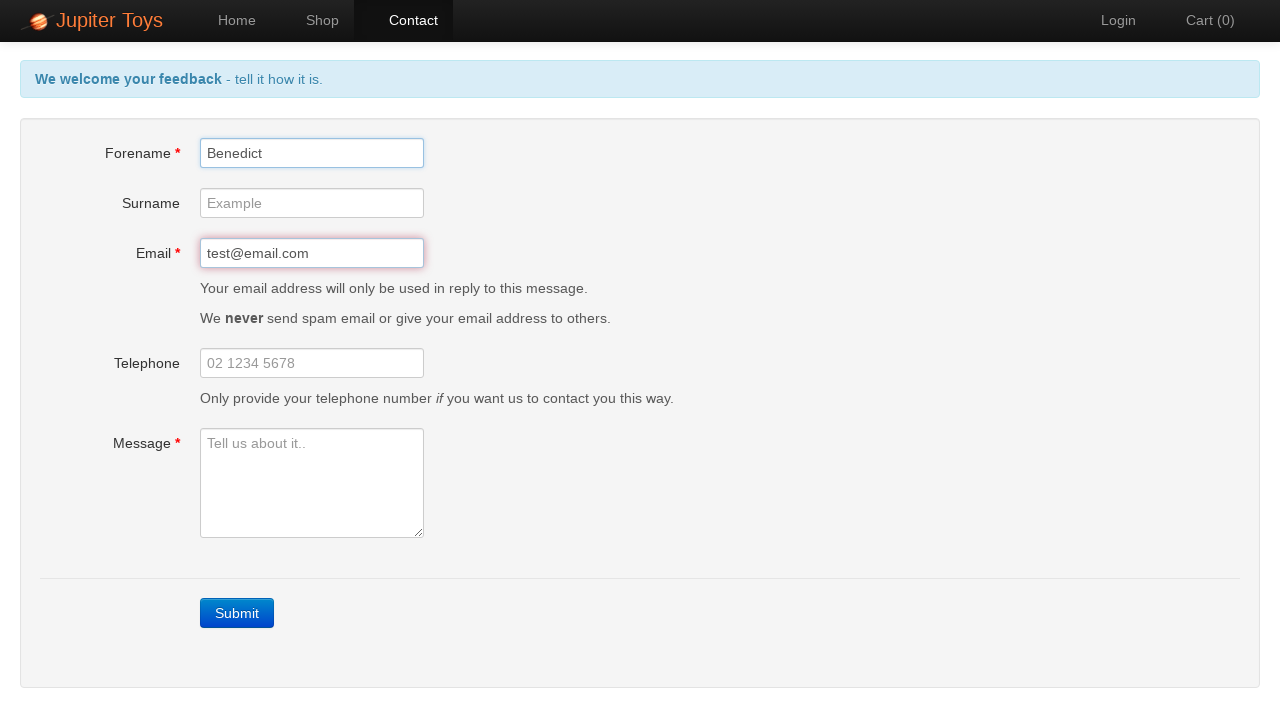

Filled message field with 'Test Message' on #message
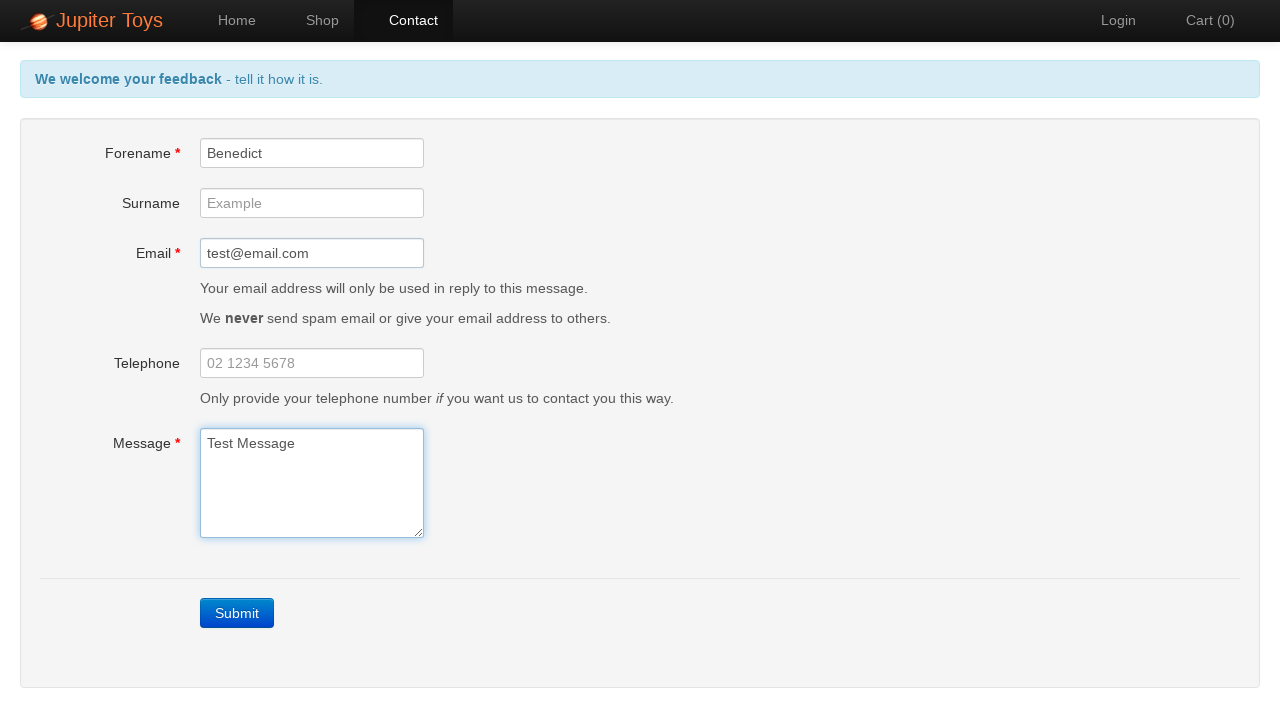

Clicked contact form submit button at (237, 613) on a.btn-contact.btn.btn-primary
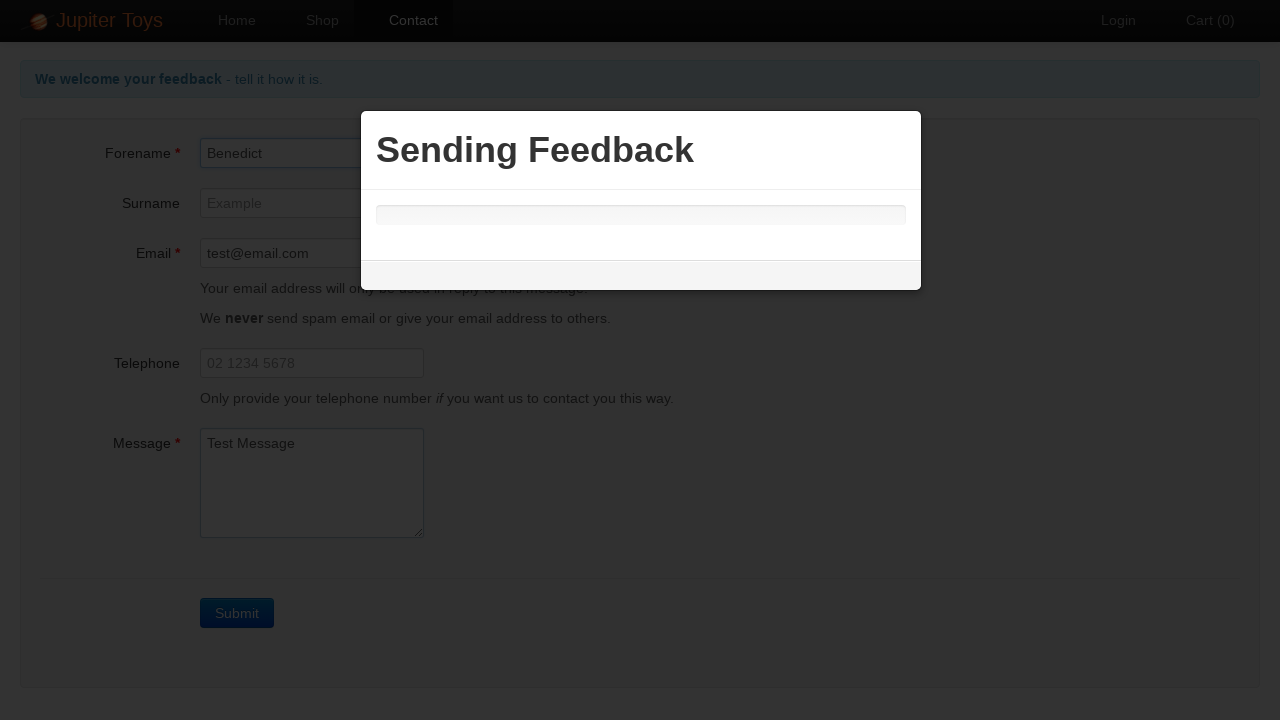

Loading dialog has disappeared
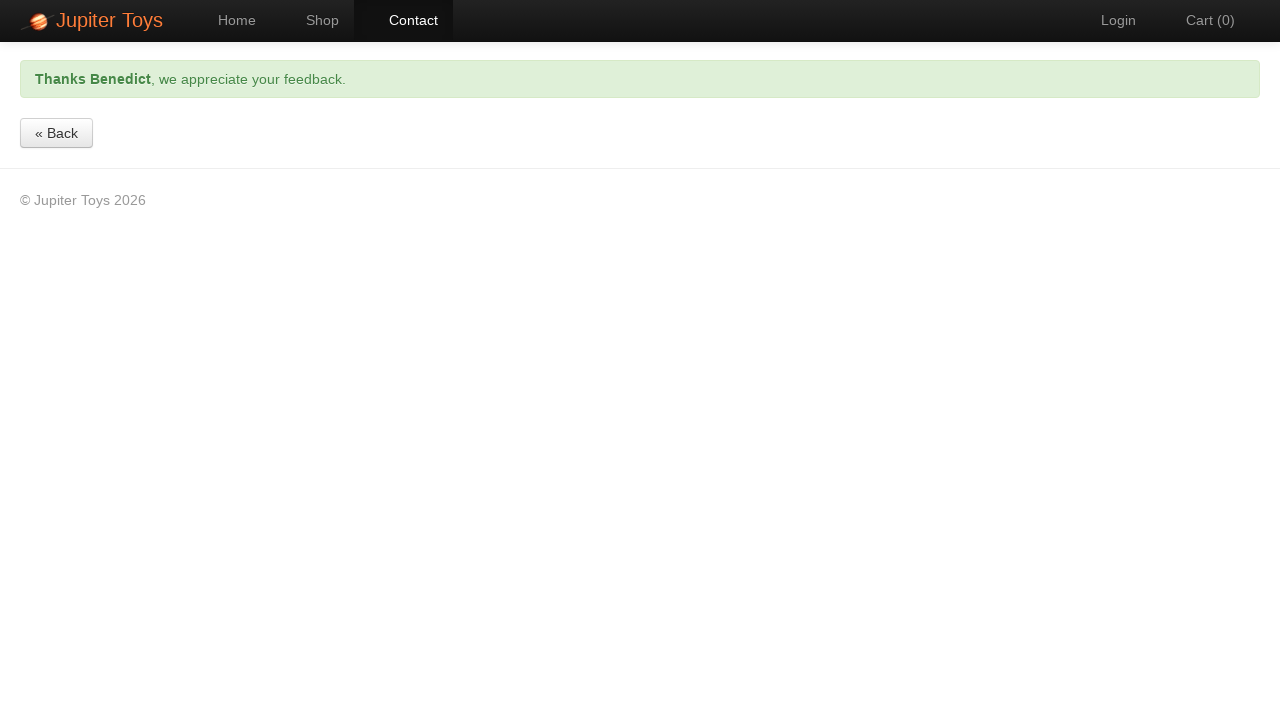

Success message is now visible
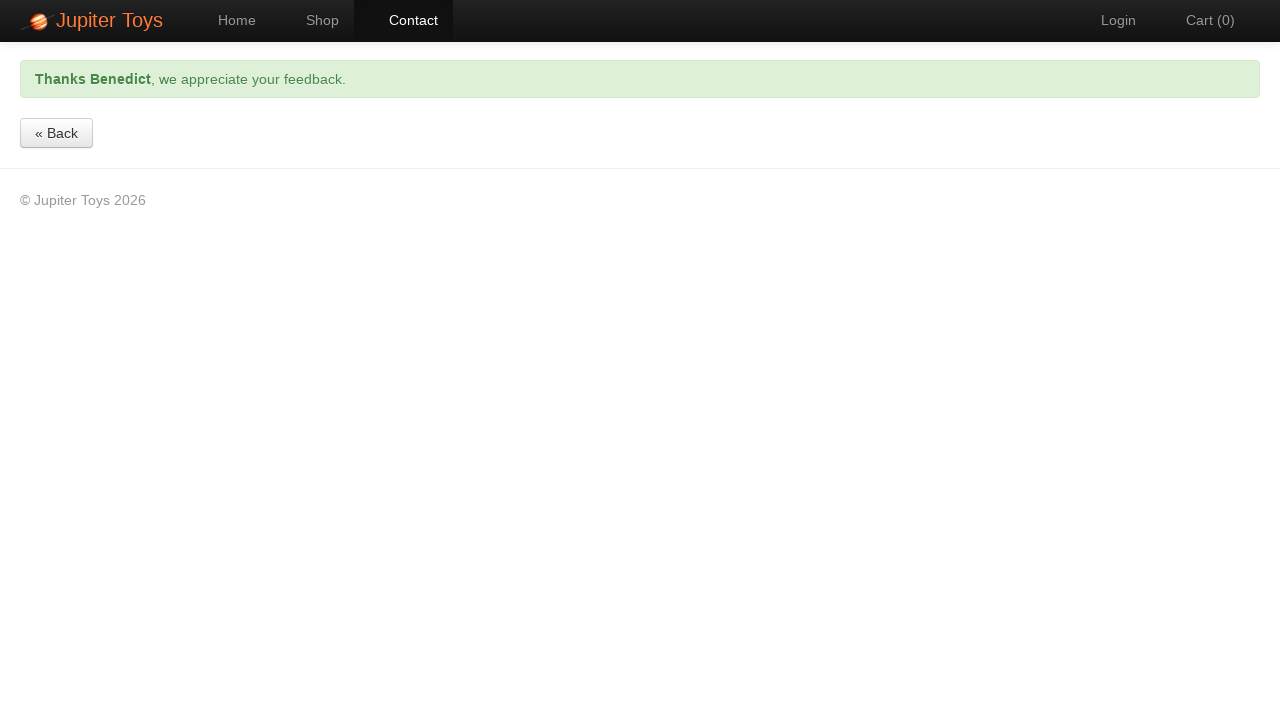

Navigated back to home page for next iteration
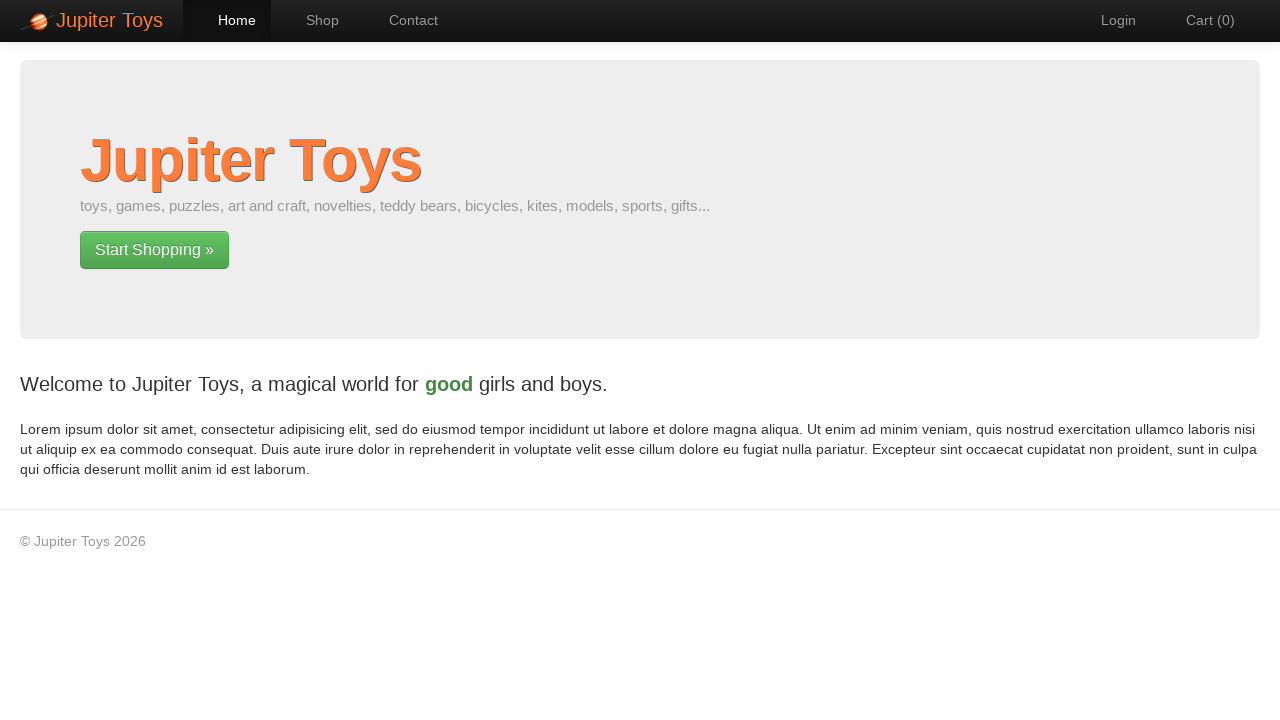

Clicked Contact navigation button (iteration 2) at (404, 20) on li[id="nav-contact"]
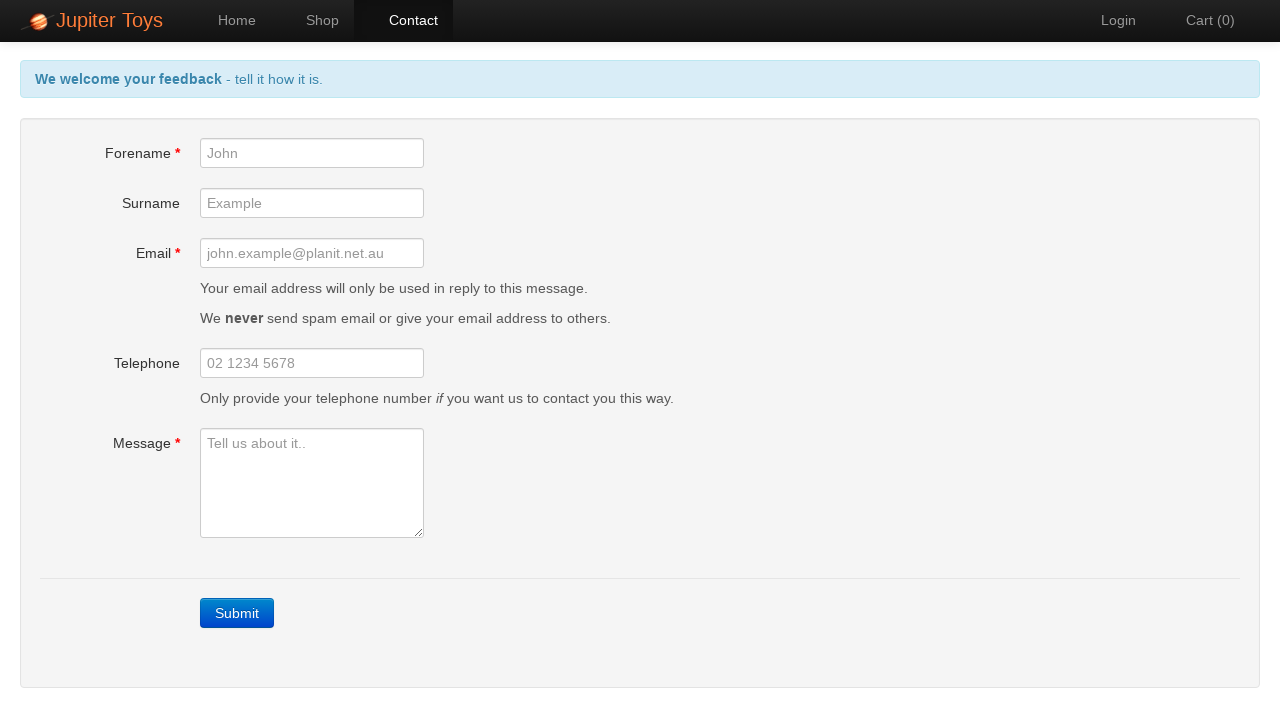

Contact form submit button is now visible
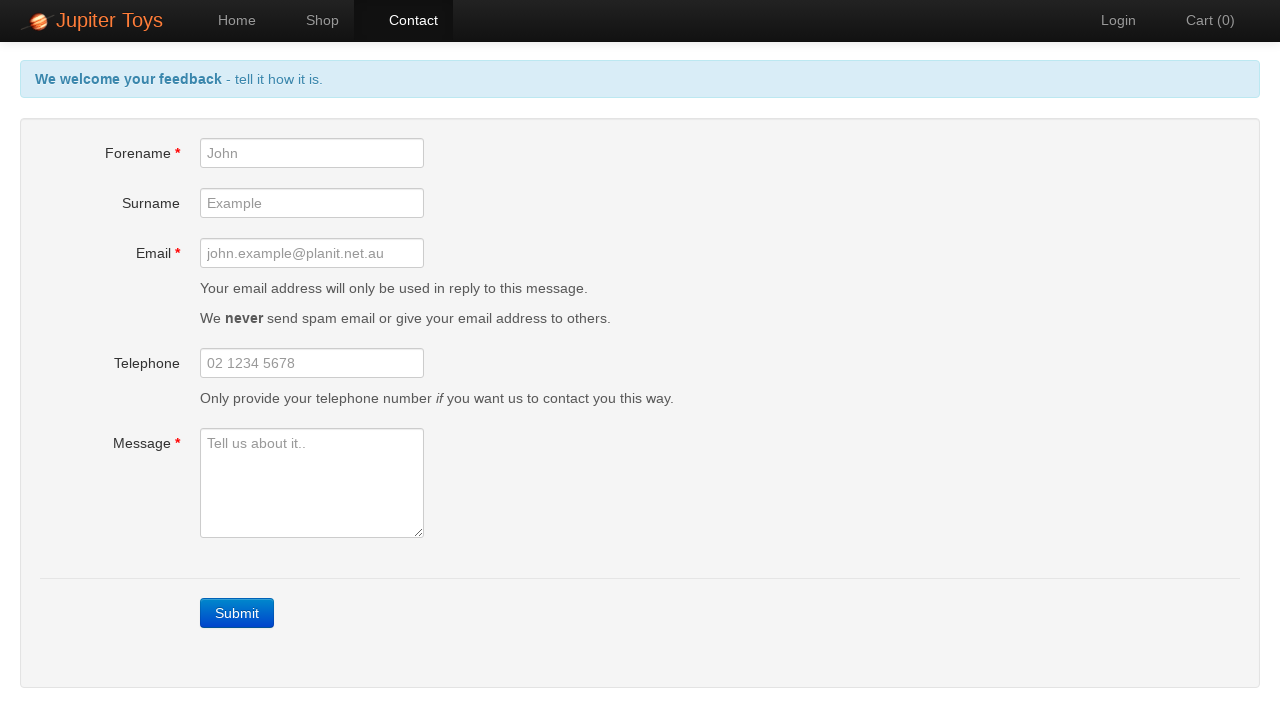

Filled forename field with 'Benedict' on #forename
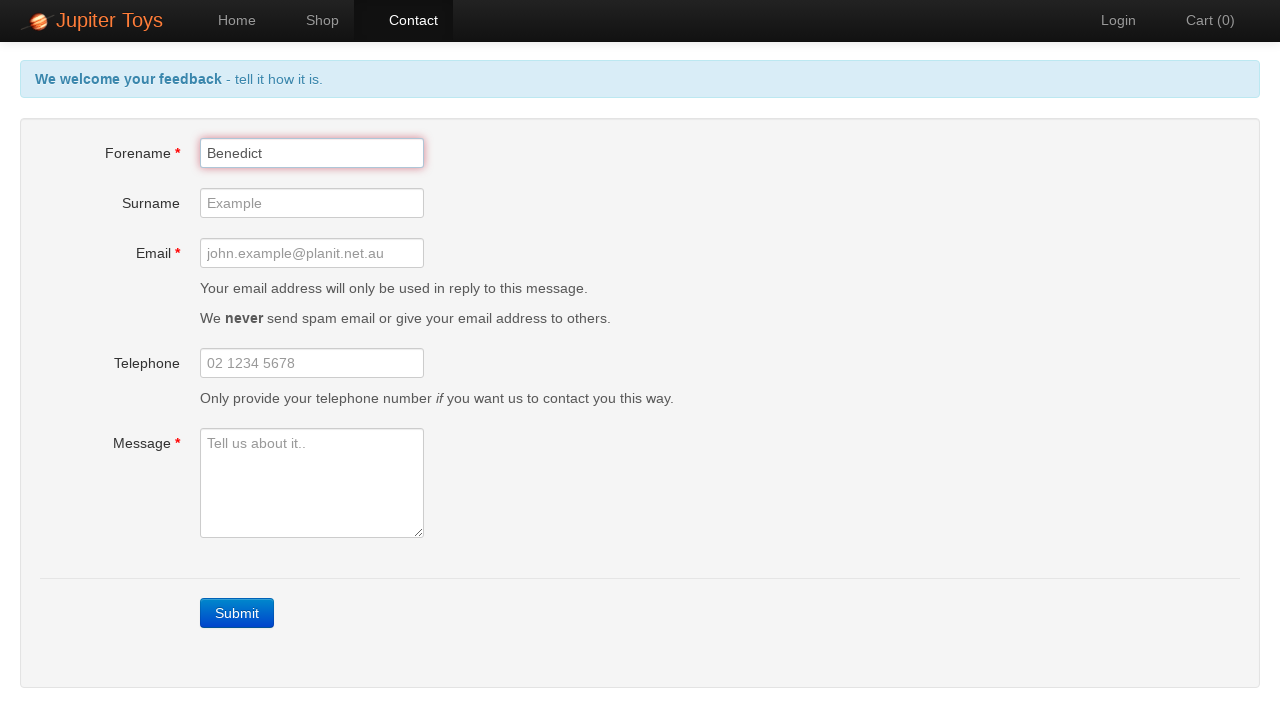

Filled email field with 'test@email.com' on #email
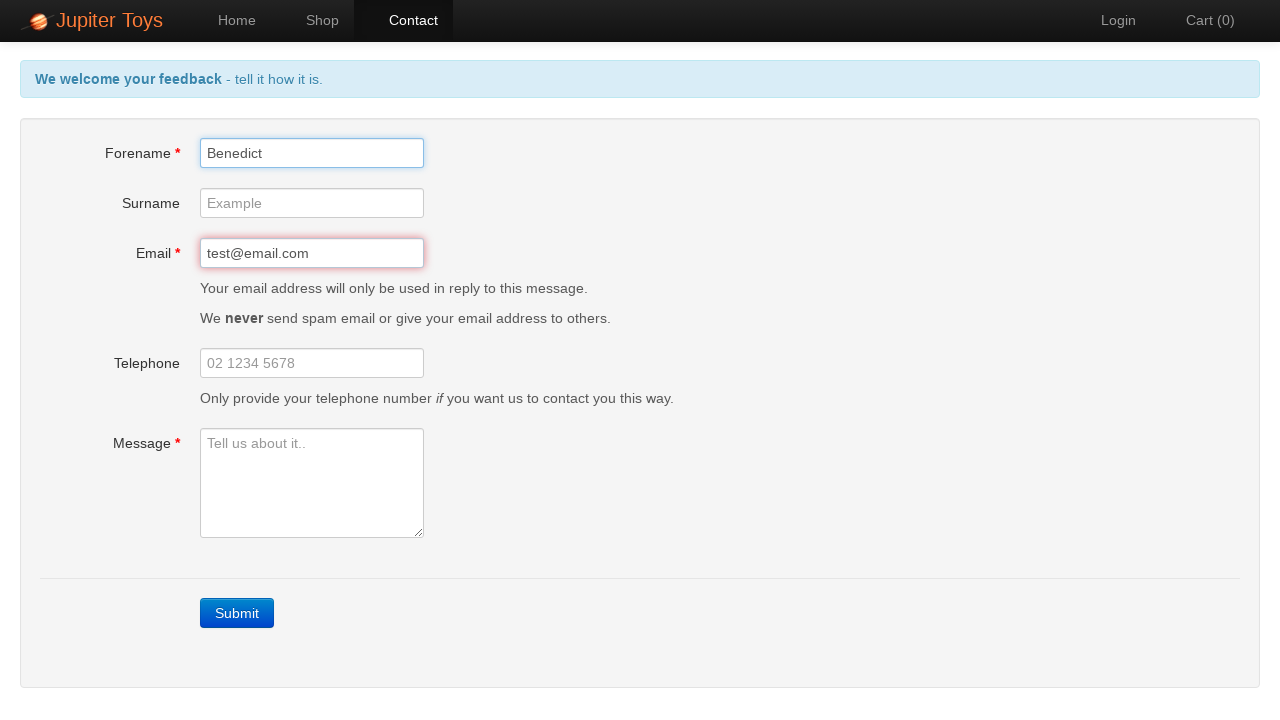

Filled message field with 'Test Message' on #message
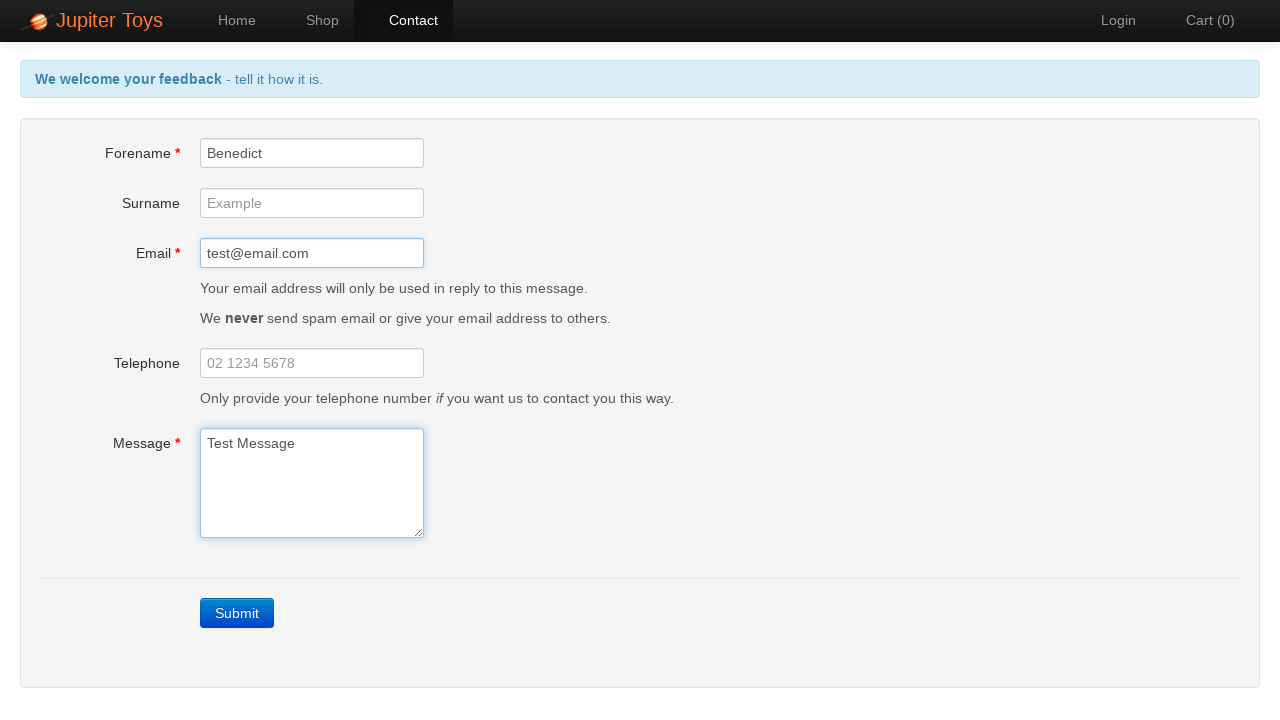

Clicked contact form submit button at (237, 613) on a.btn-contact.btn.btn-primary
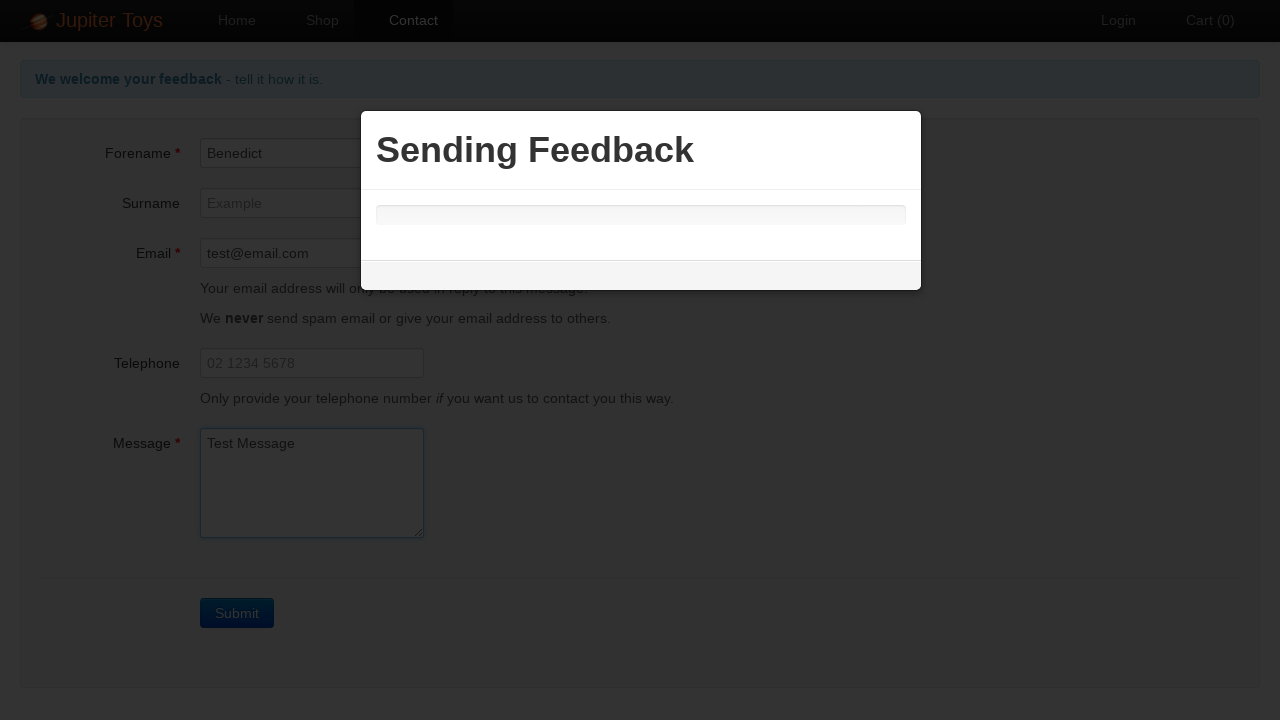

Loading dialog has disappeared
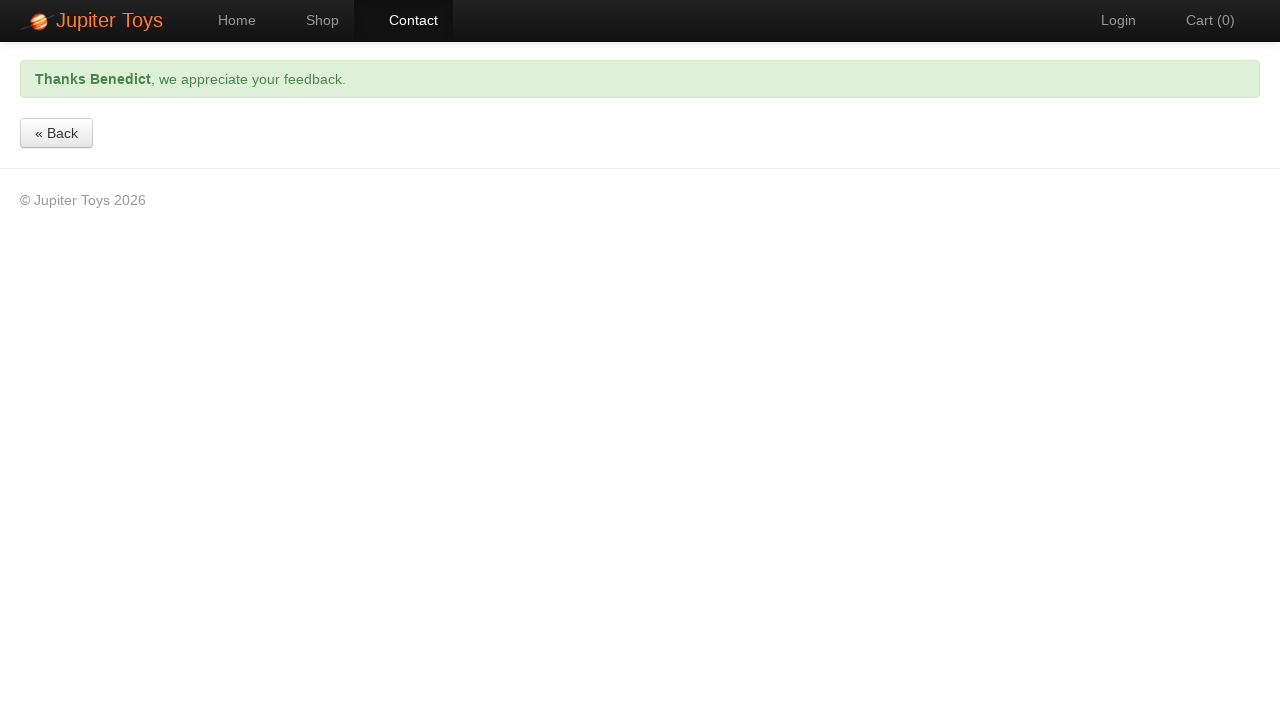

Success message is now visible
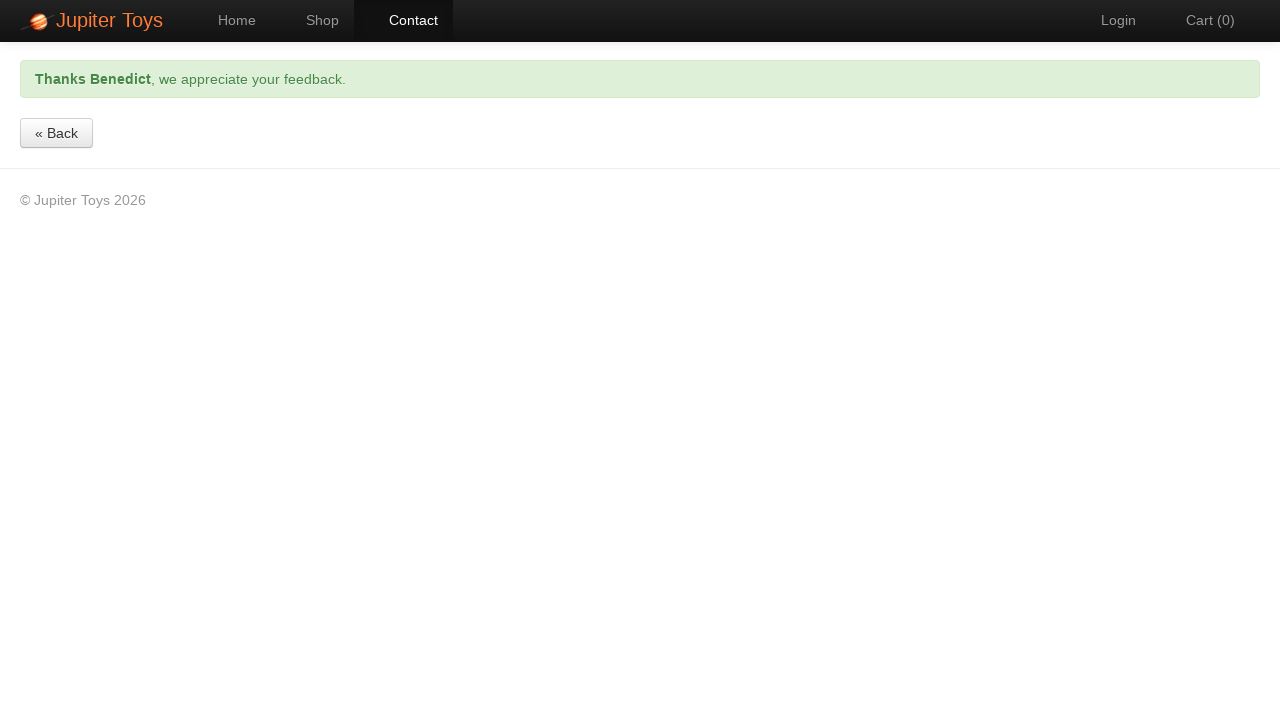

Navigated back to home page for next iteration
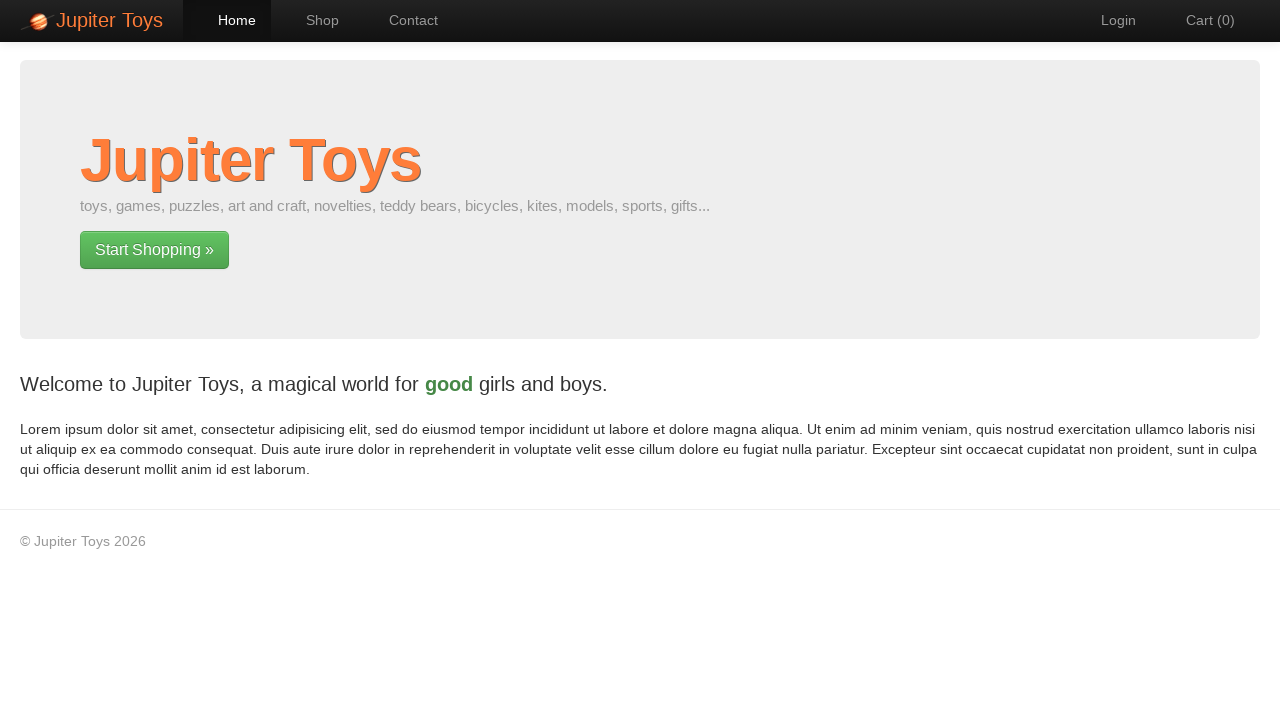

Clicked Contact navigation button (iteration 3) at (404, 20) on li[id="nav-contact"]
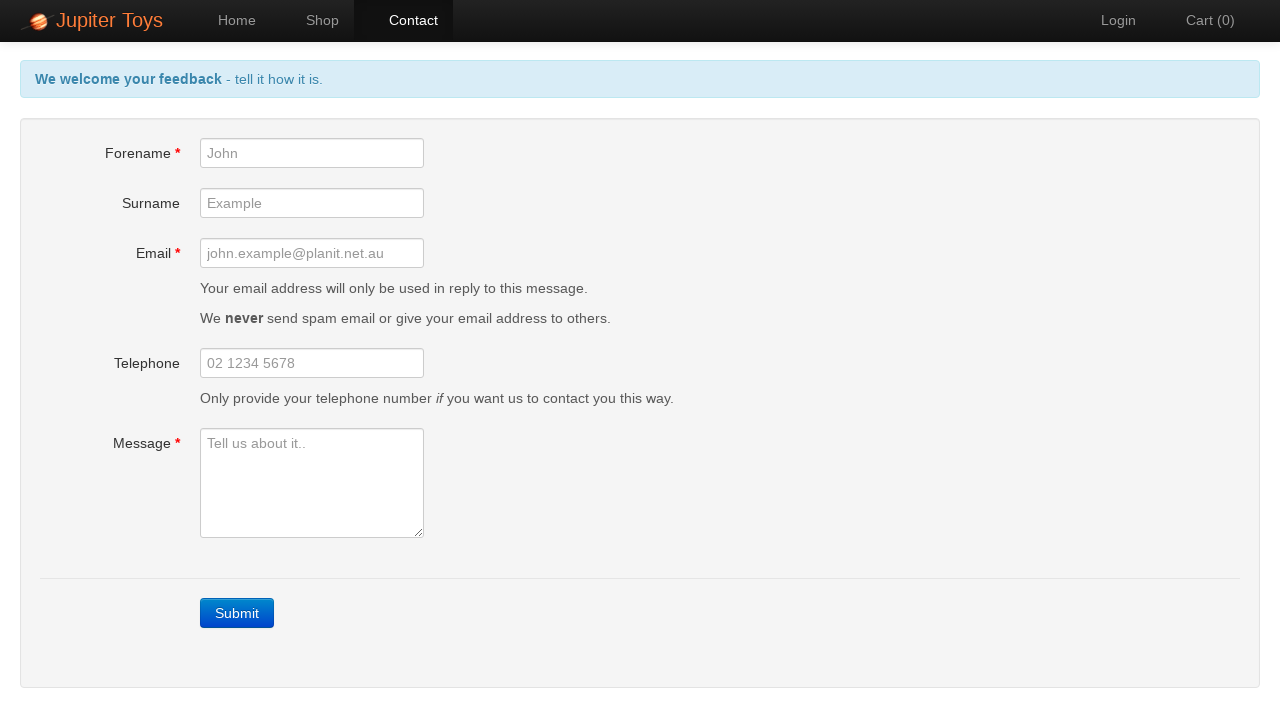

Contact form submit button is now visible
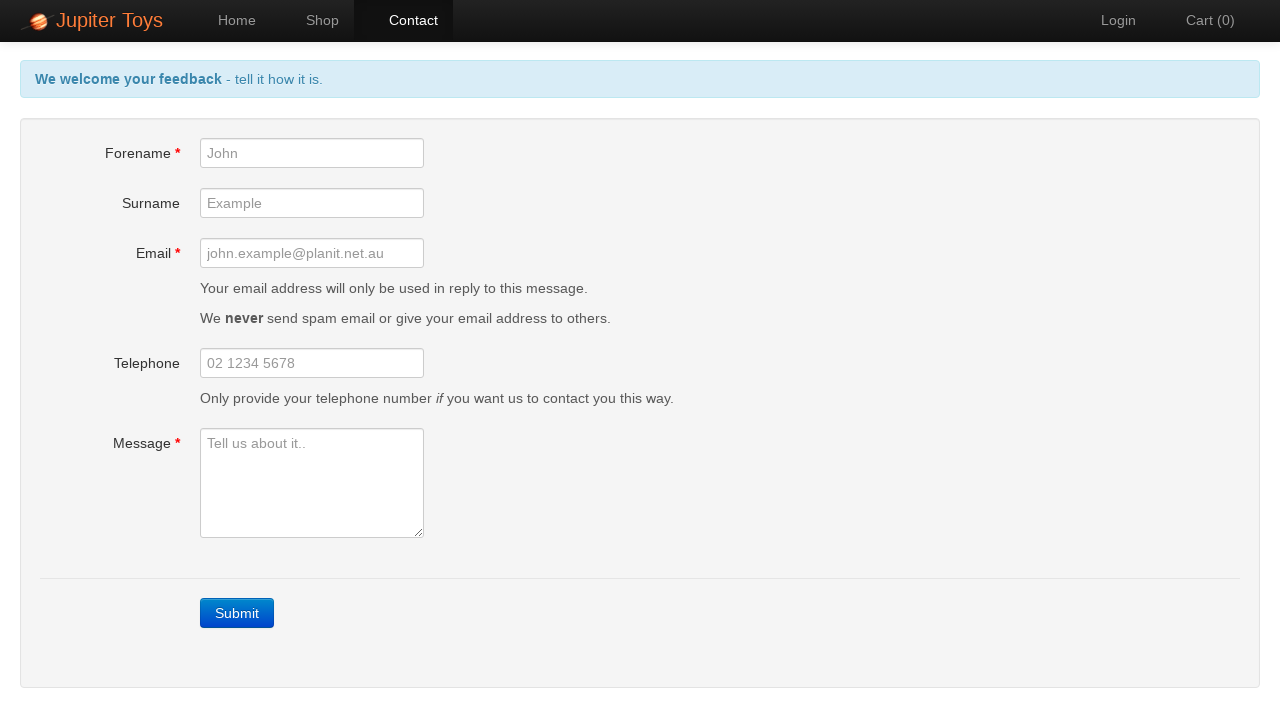

Filled forename field with 'Benedict' on #forename
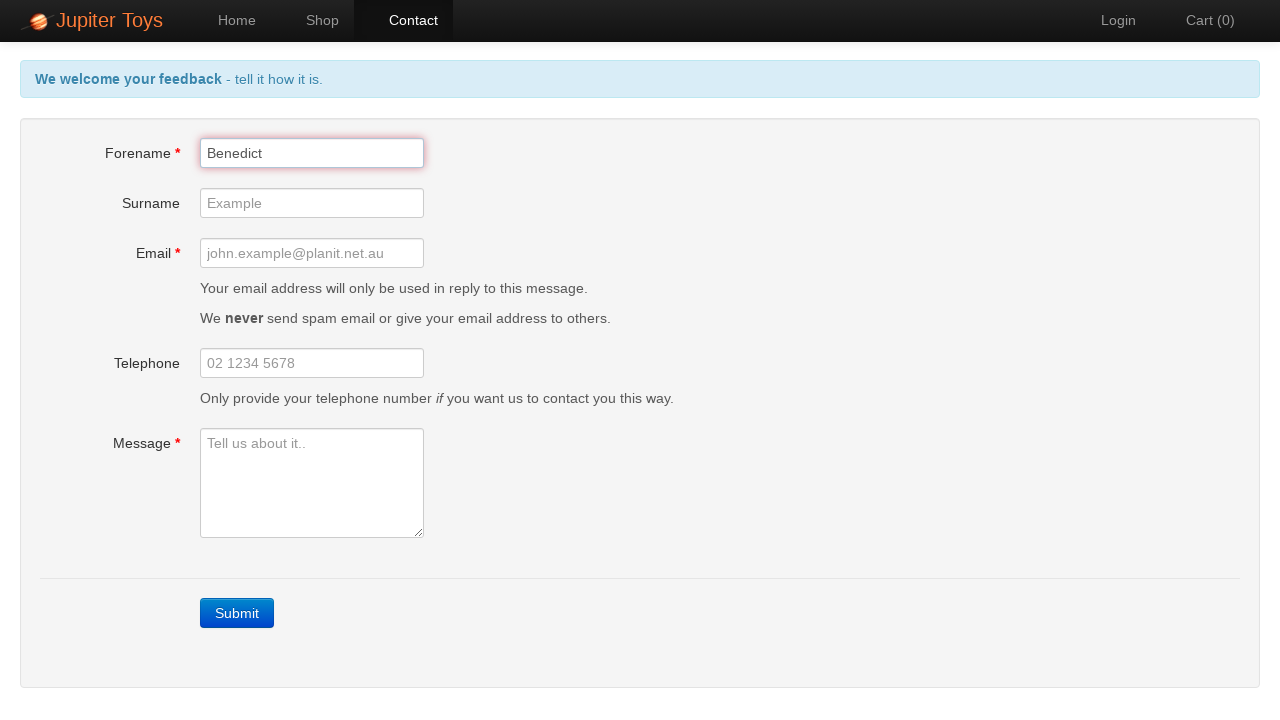

Filled email field with 'test@email.com' on #email
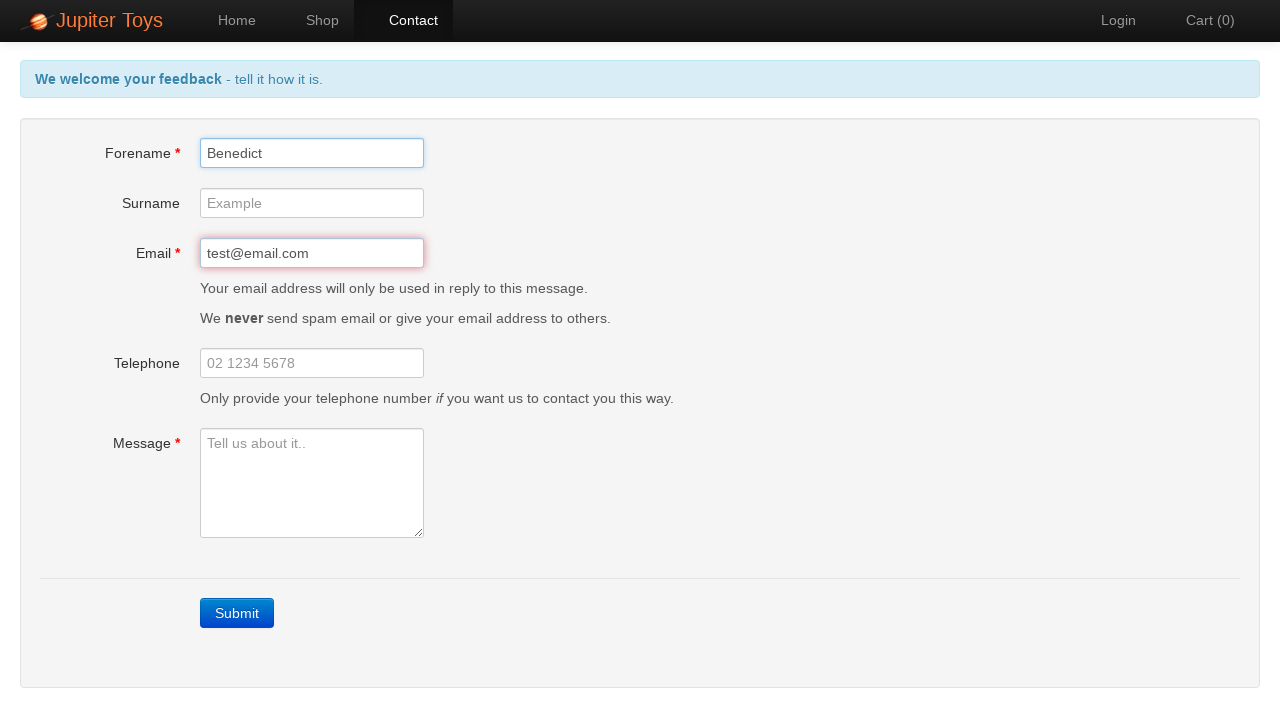

Filled message field with 'Test Message' on #message
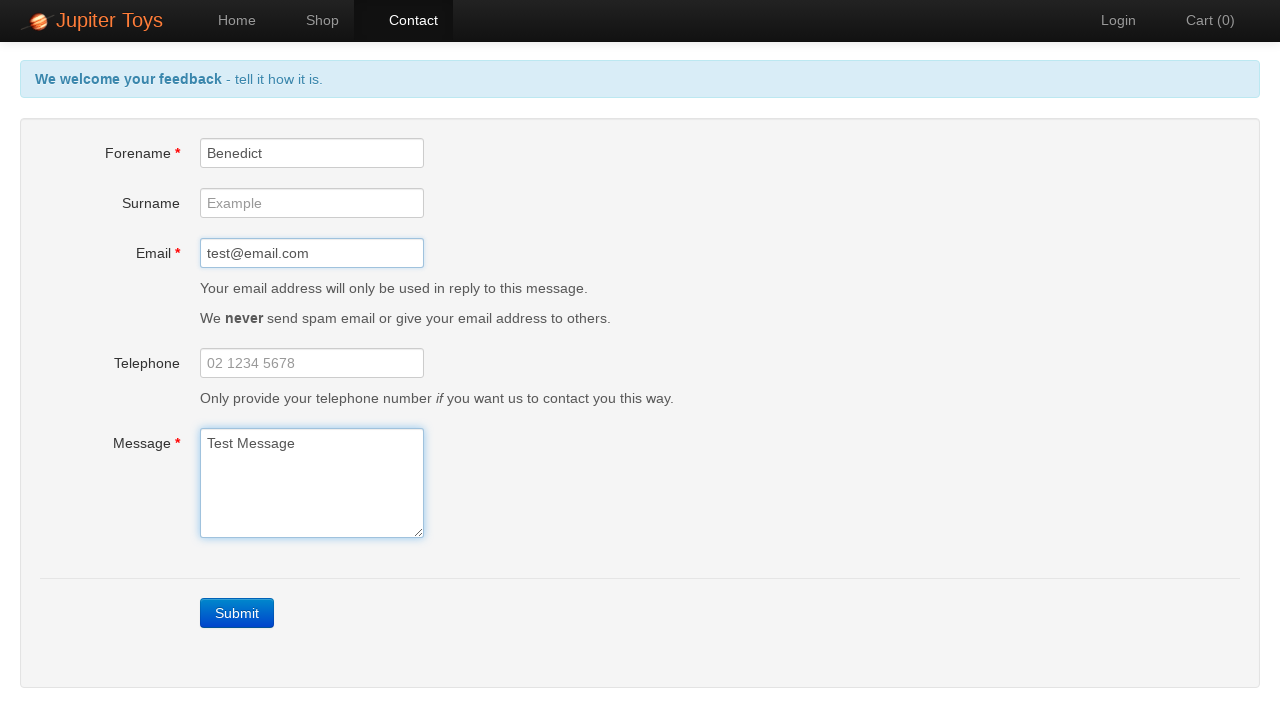

Clicked contact form submit button at (237, 613) on a.btn-contact.btn.btn-primary
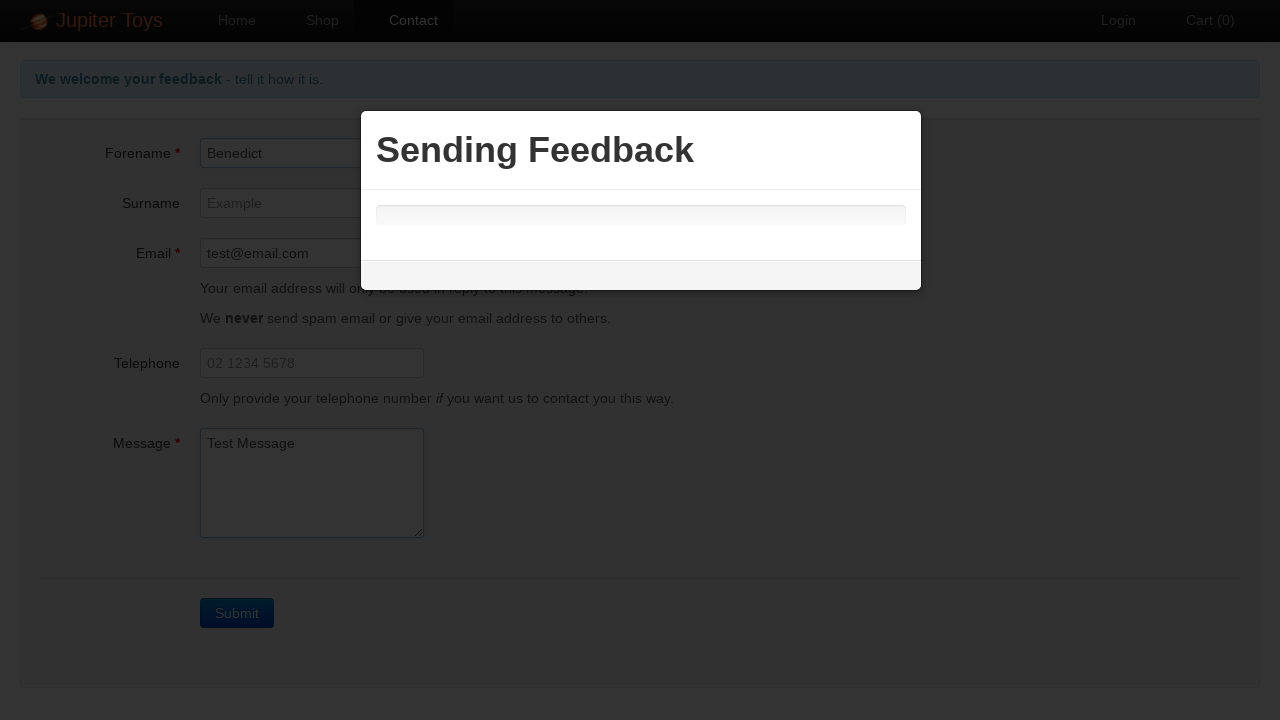

Loading dialog has disappeared
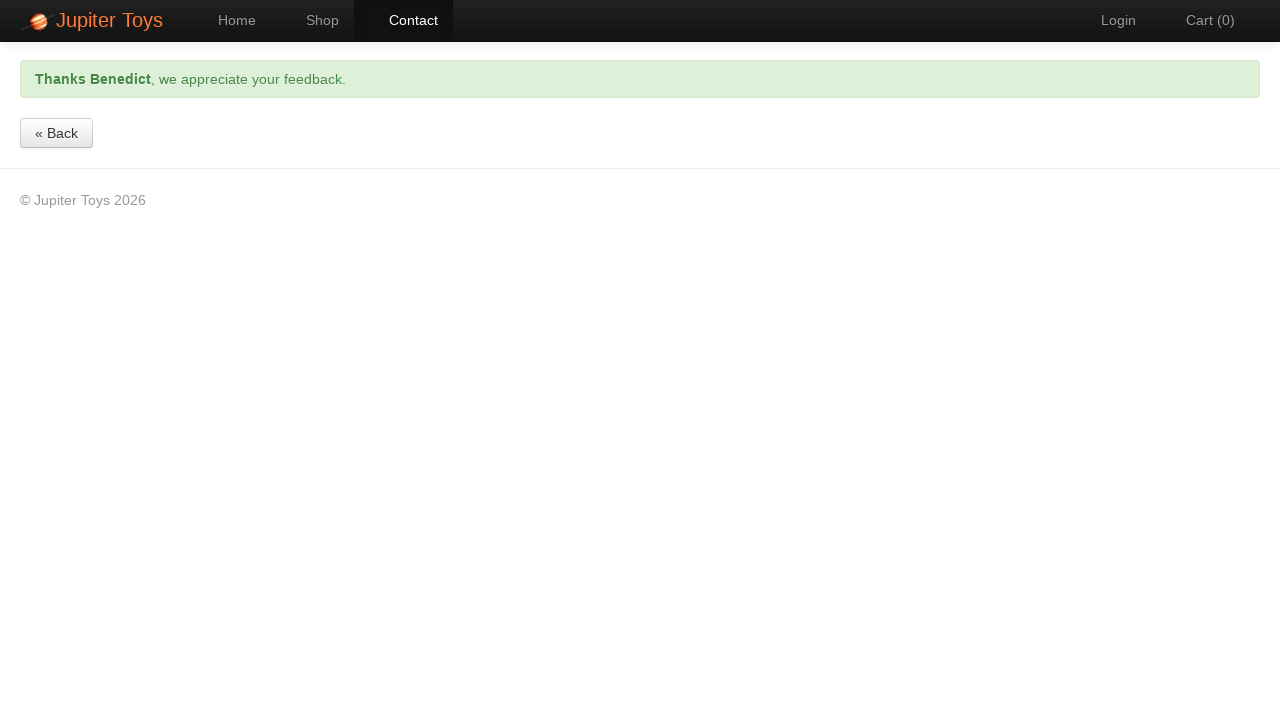

Success message is now visible
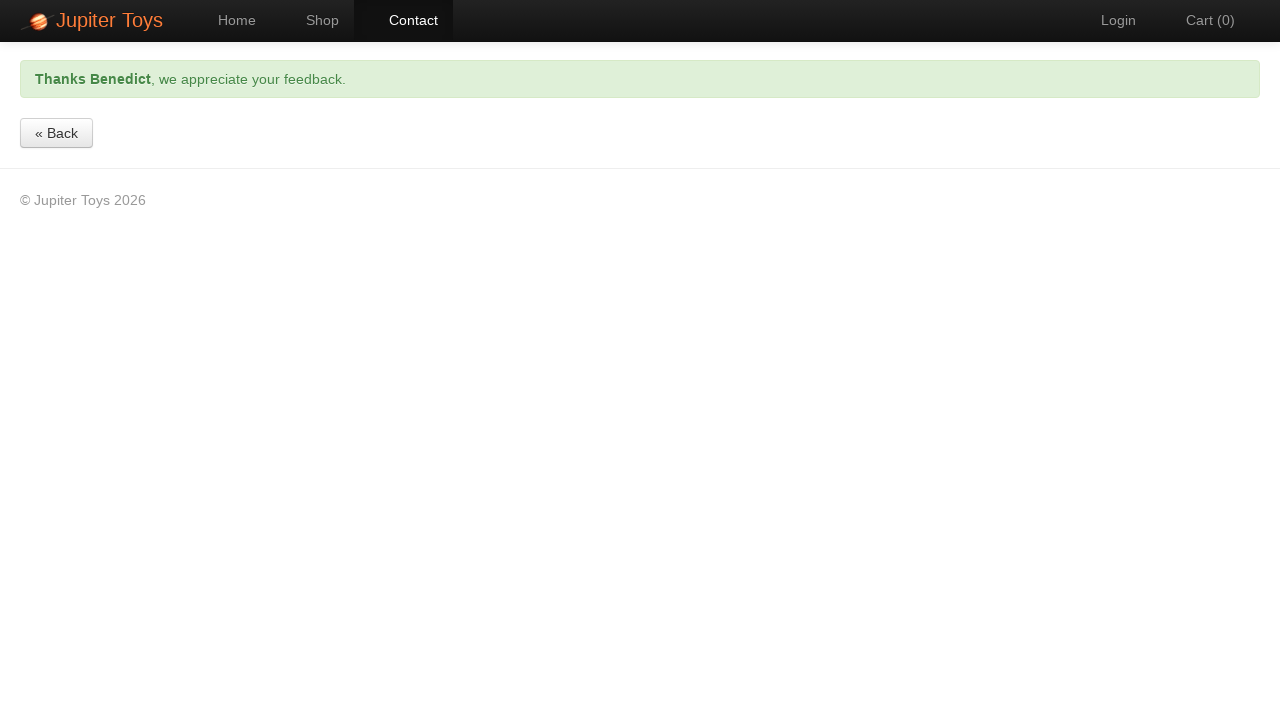

Navigated back to home page for next iteration
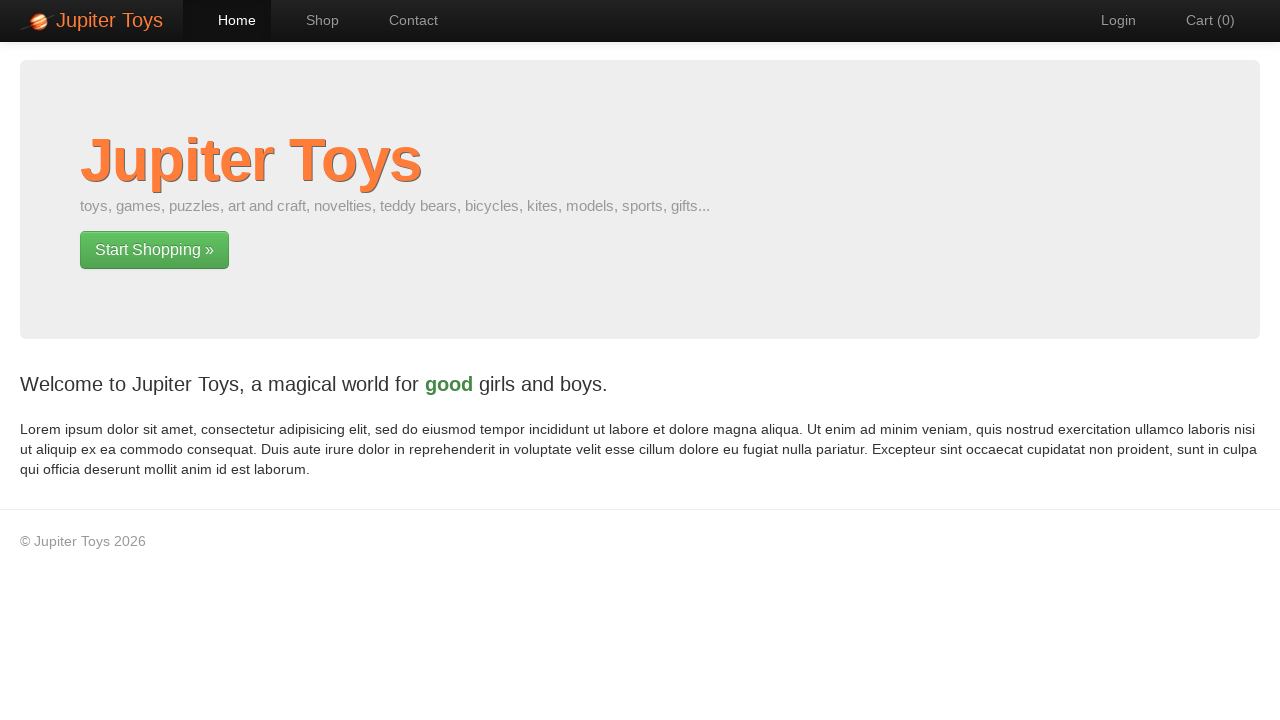

Clicked Contact navigation button (iteration 4) at (404, 20) on li[id="nav-contact"]
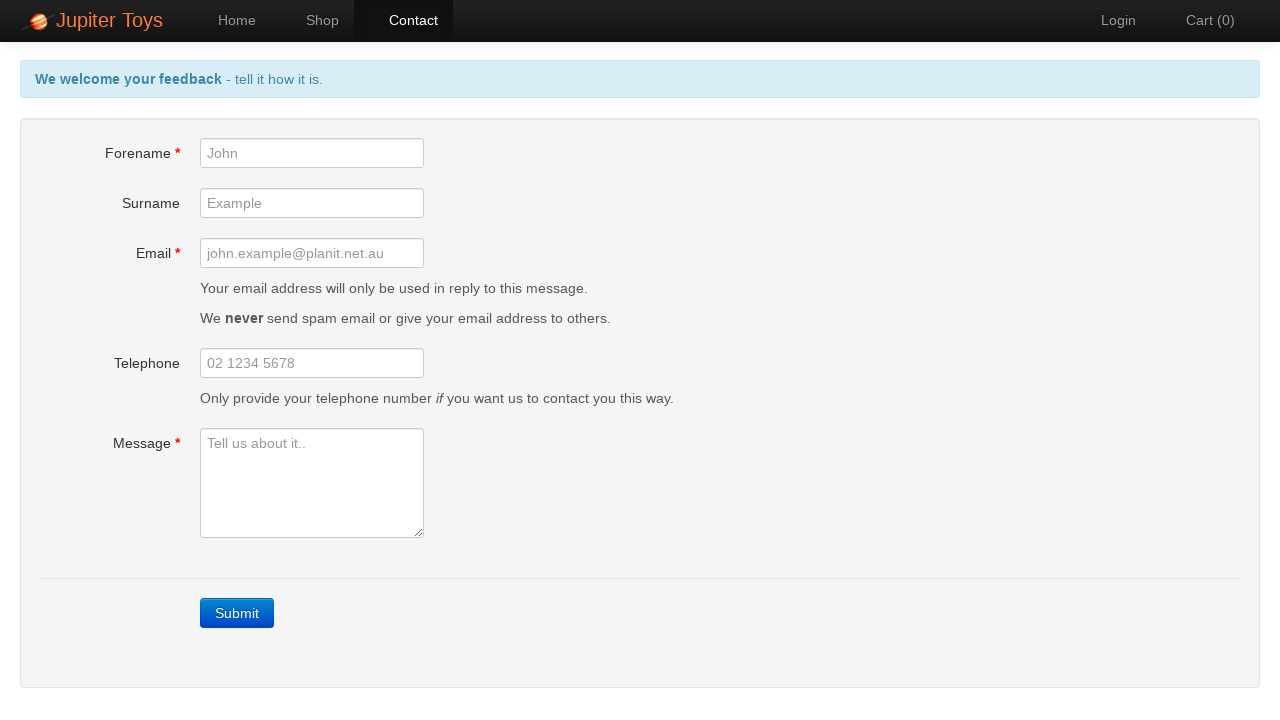

Contact form submit button is now visible
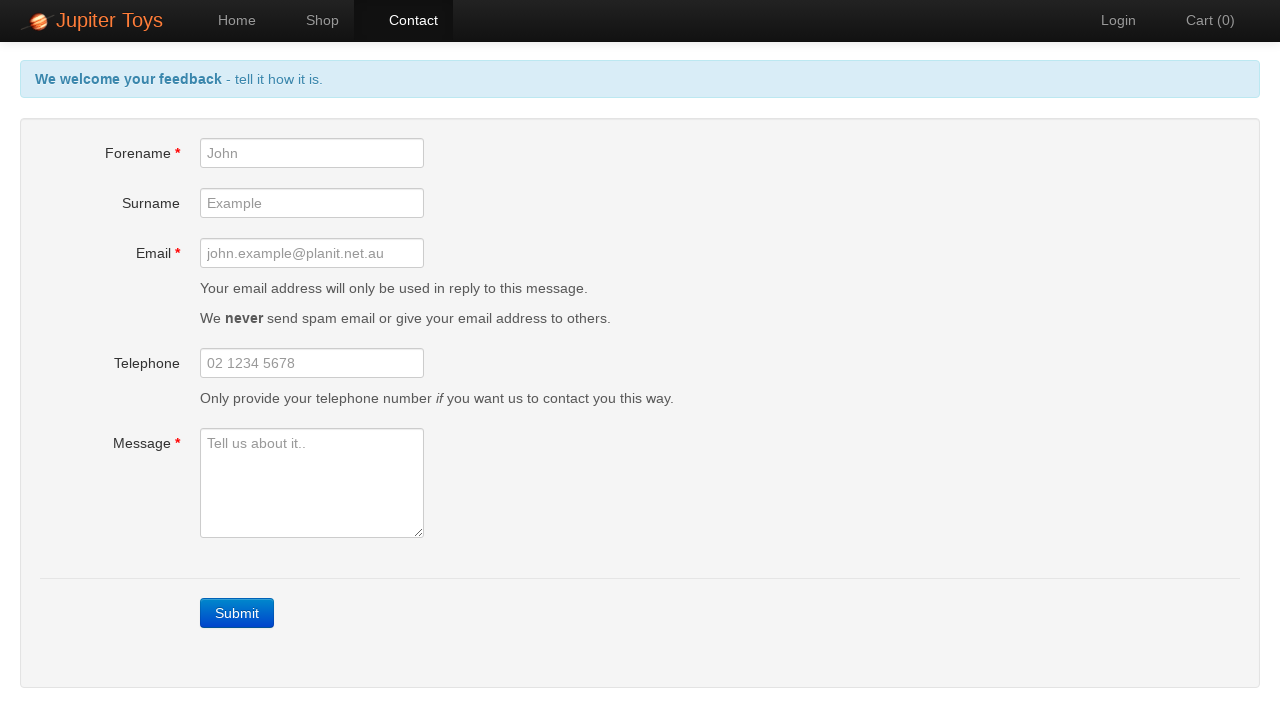

Filled forename field with 'Benedict' on #forename
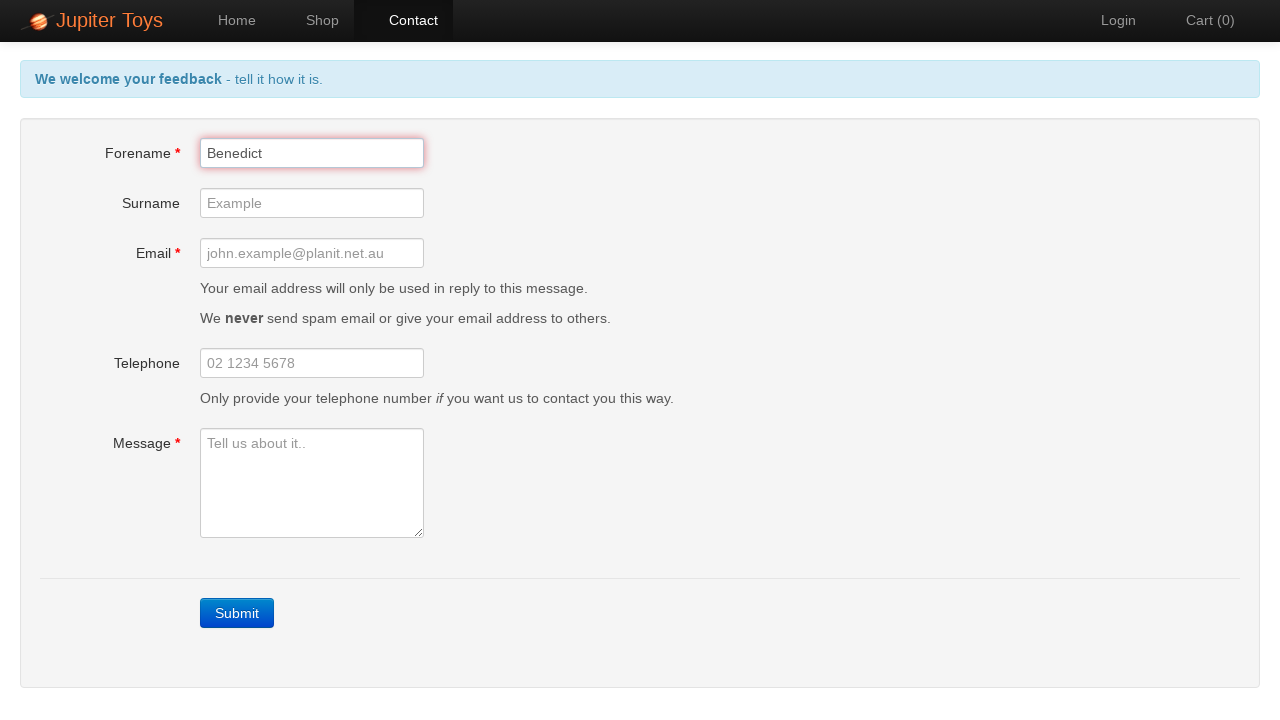

Filled email field with 'test@email.com' on #email
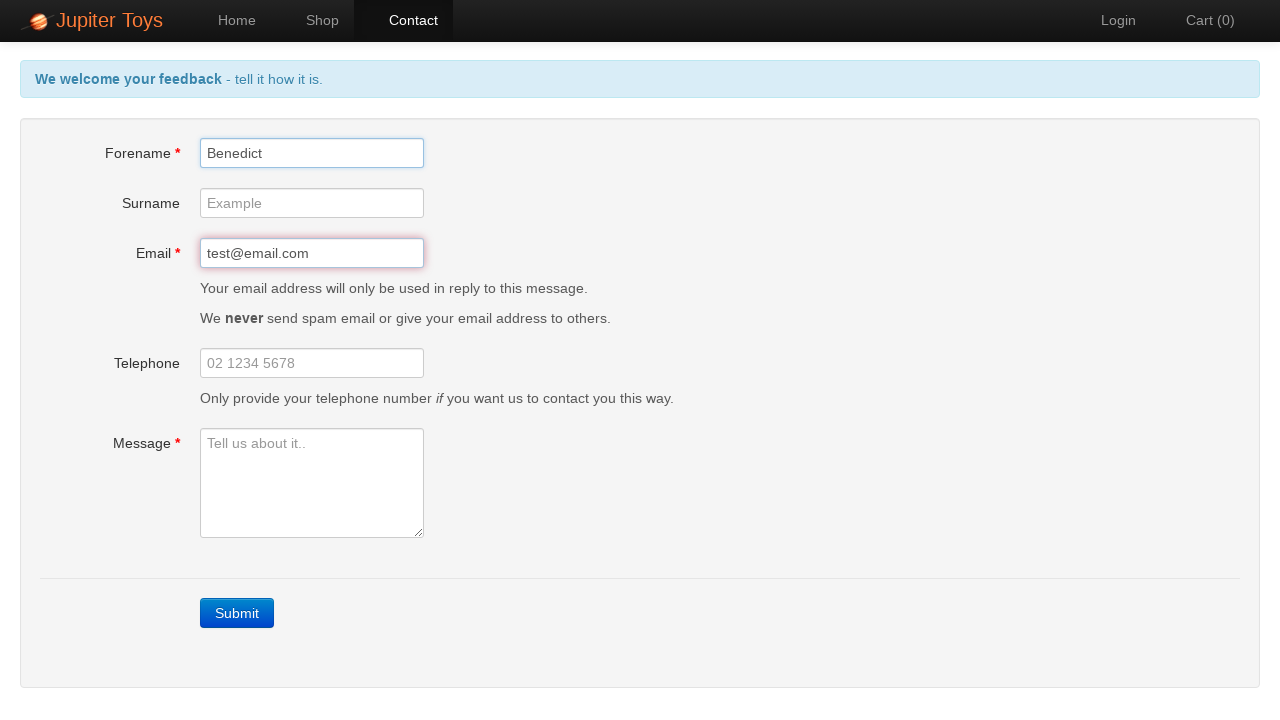

Filled message field with 'Test Message' on #message
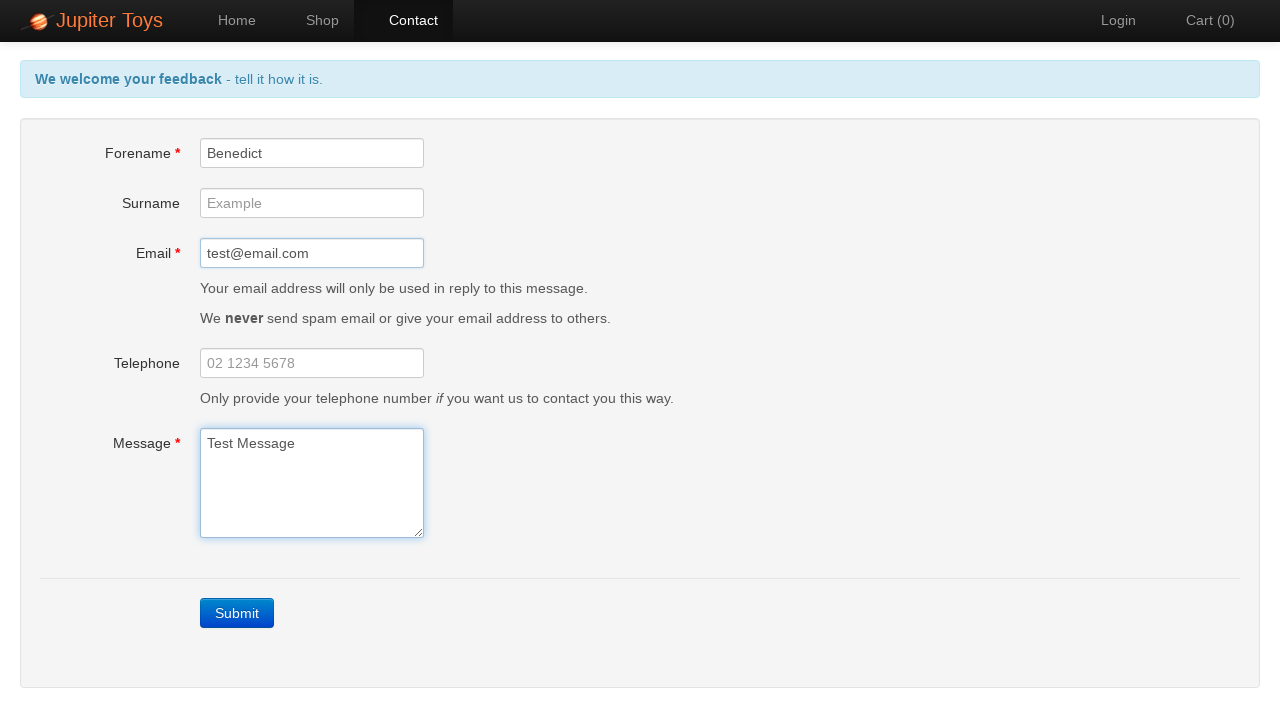

Clicked contact form submit button at (237, 613) on a.btn-contact.btn.btn-primary
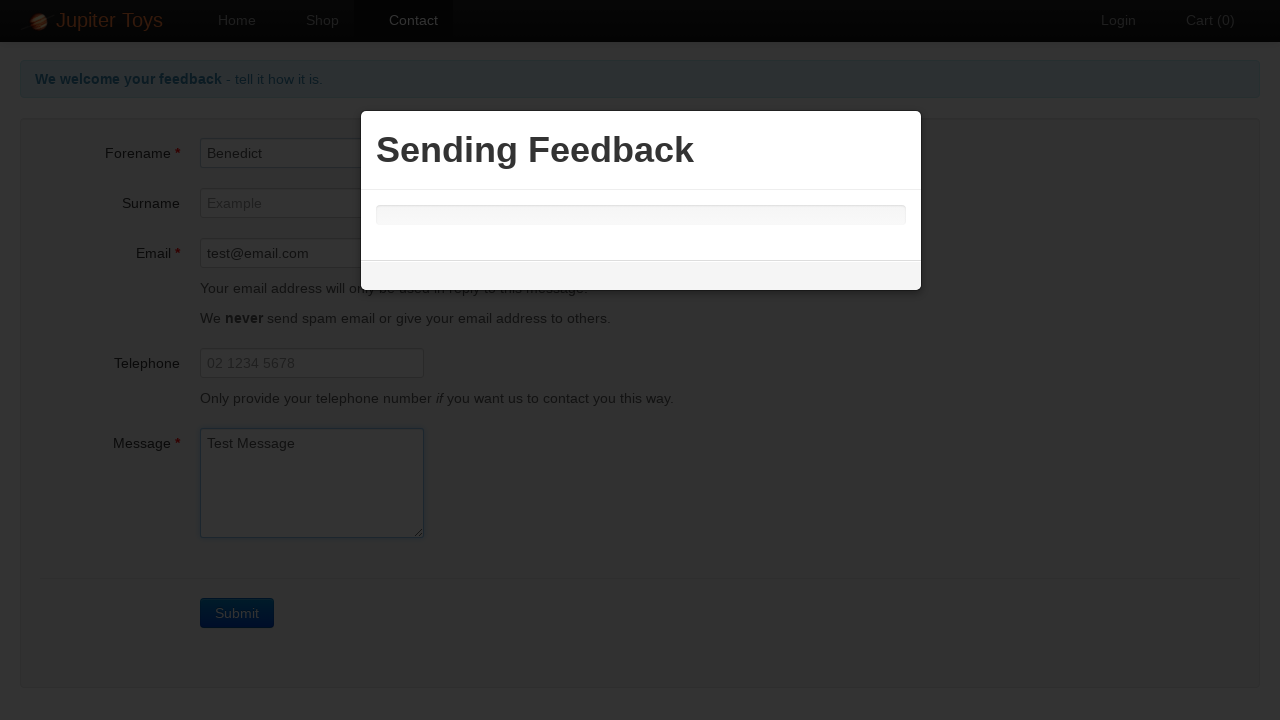

Loading dialog has disappeared
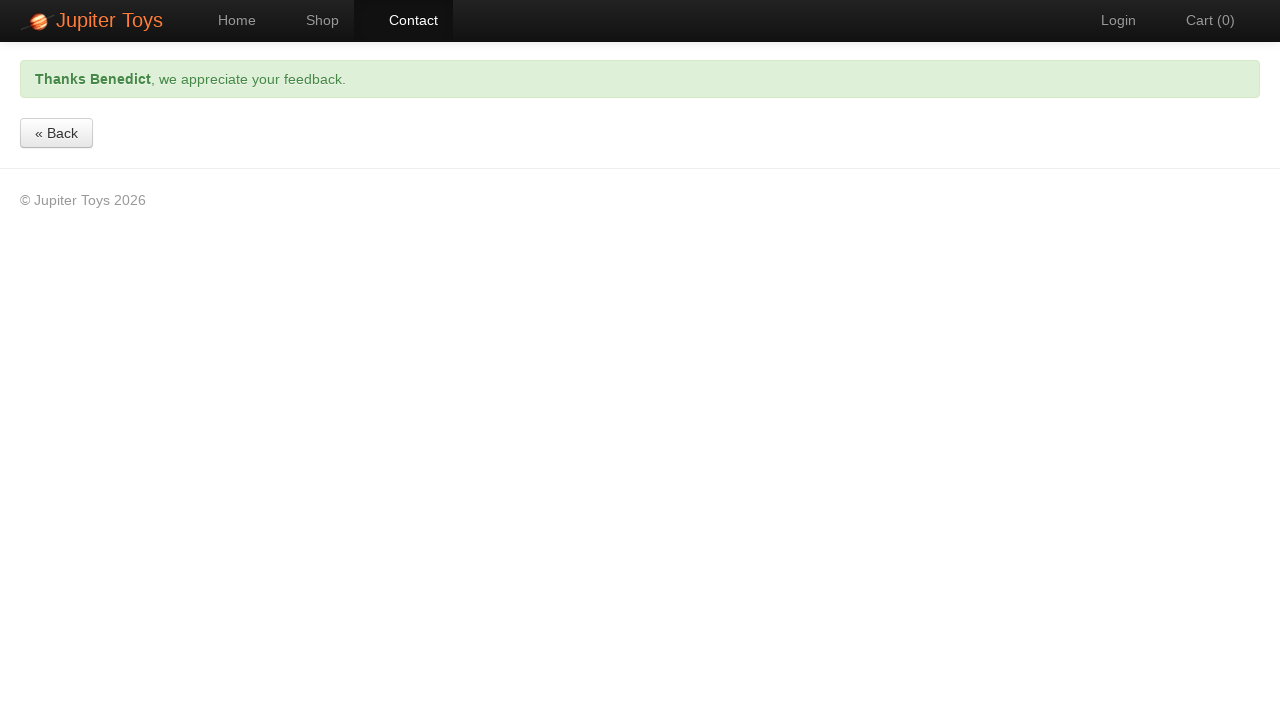

Success message is now visible
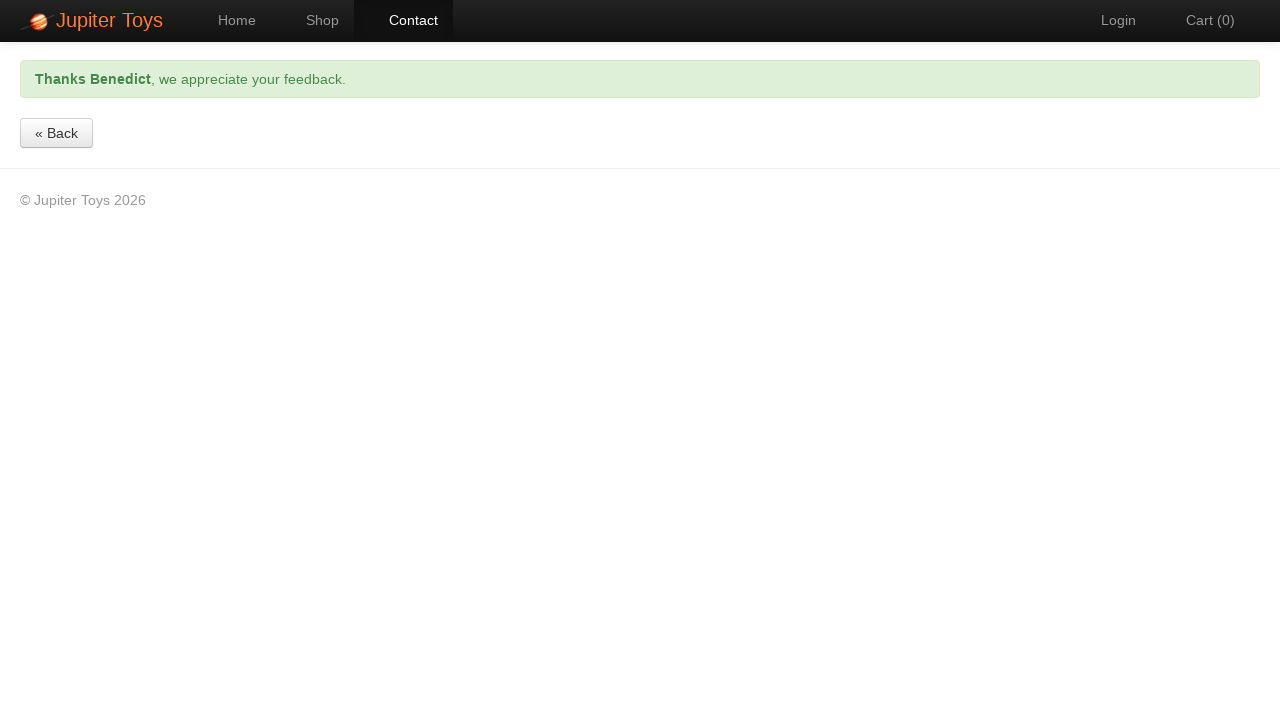

Navigated back to home page for next iteration
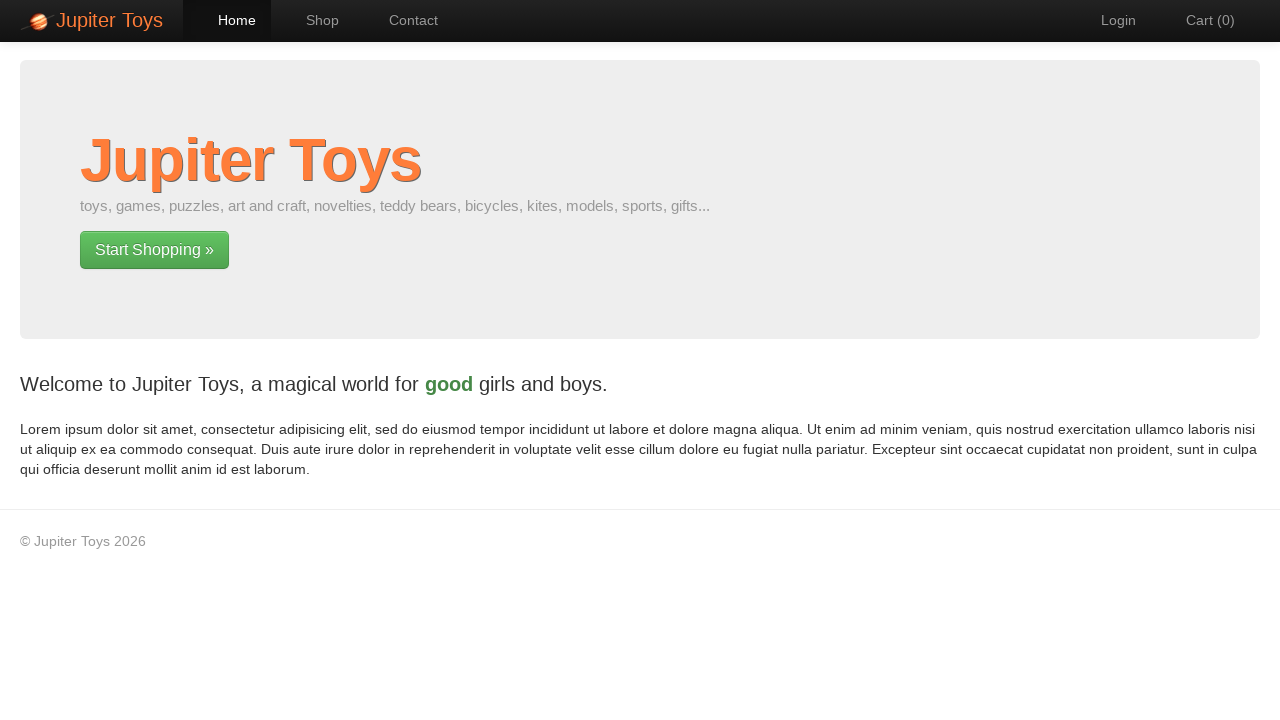

Clicked Contact navigation button (iteration 5) at (404, 20) on li[id="nav-contact"]
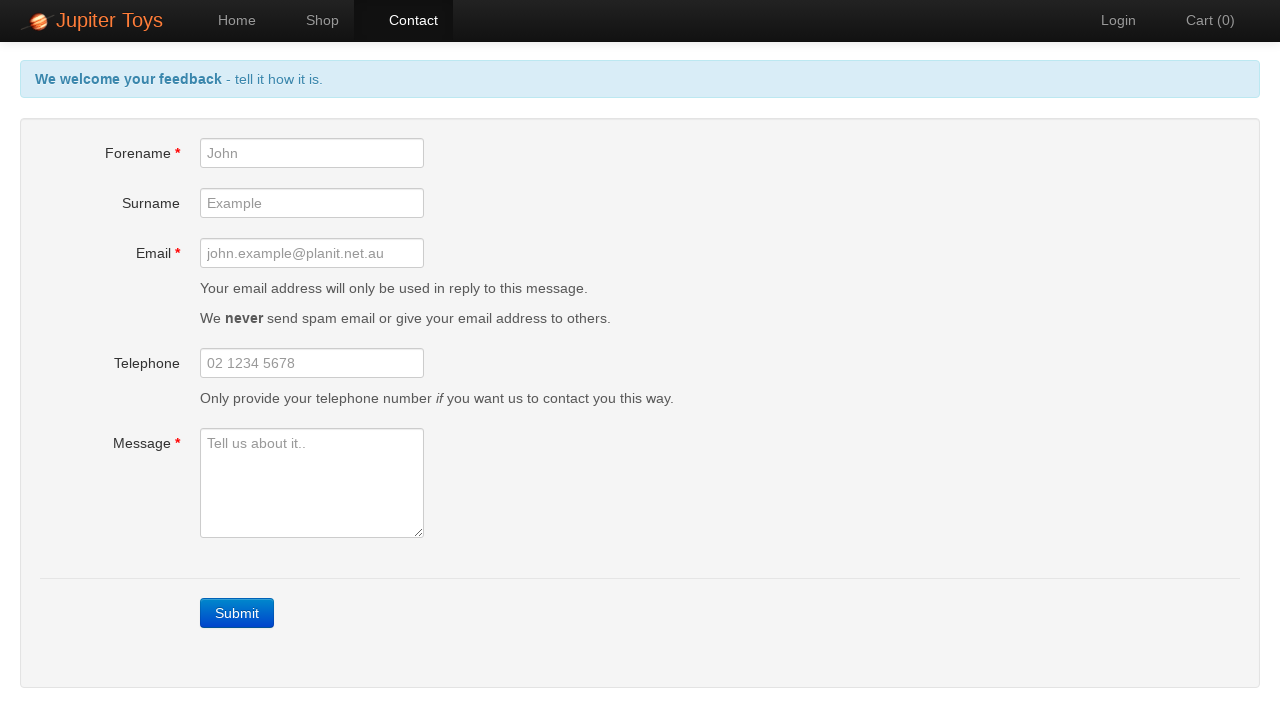

Contact form submit button is now visible
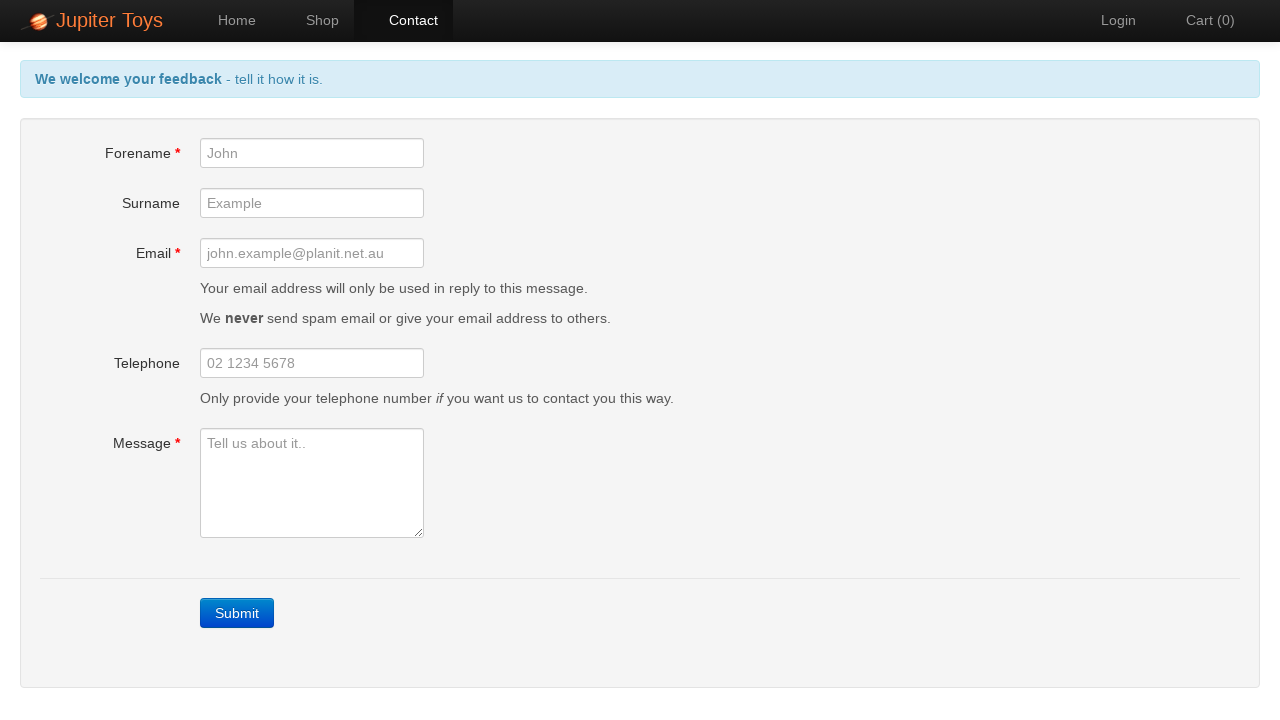

Filled forename field with 'Benedict' on #forename
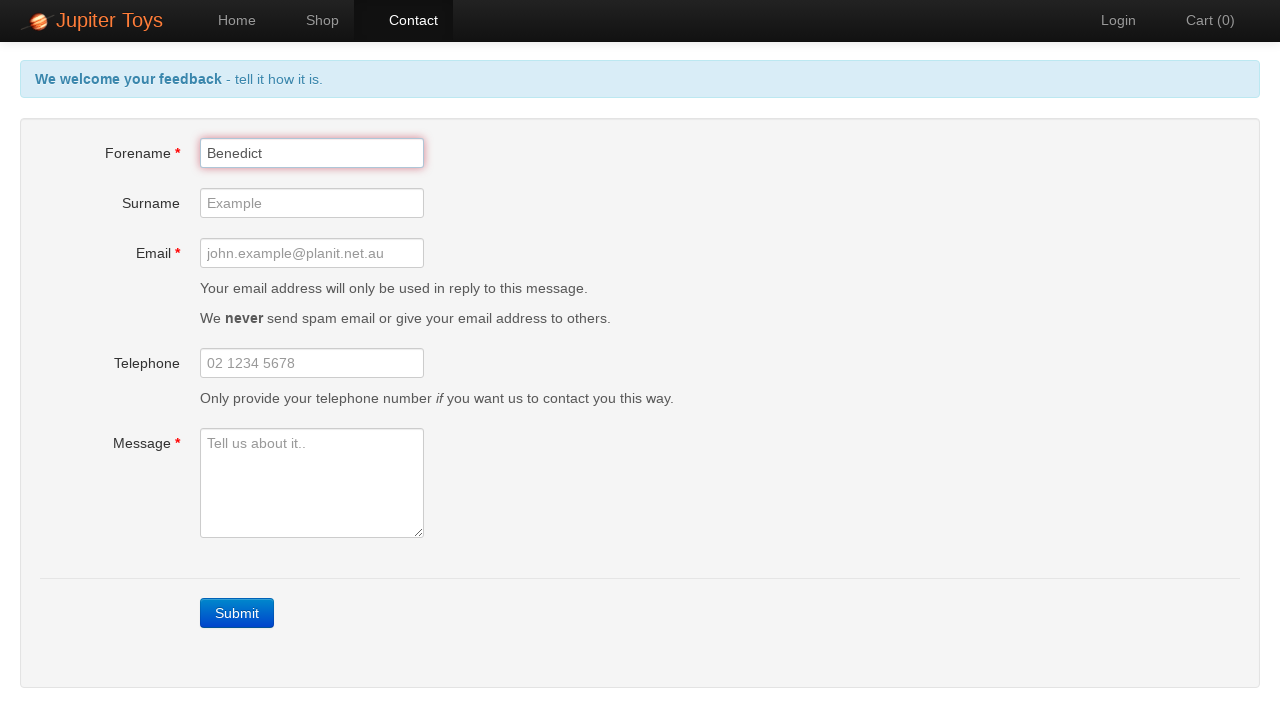

Filled email field with 'test@email.com' on #email
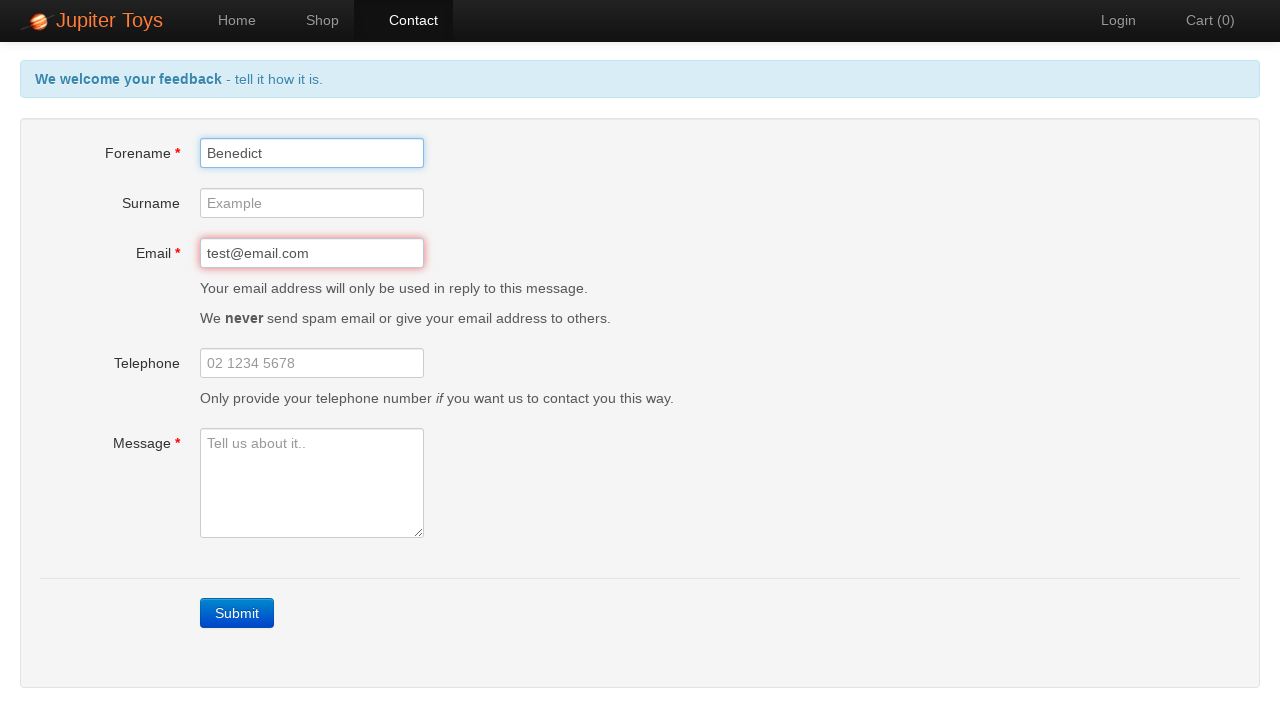

Filled message field with 'Test Message' on #message
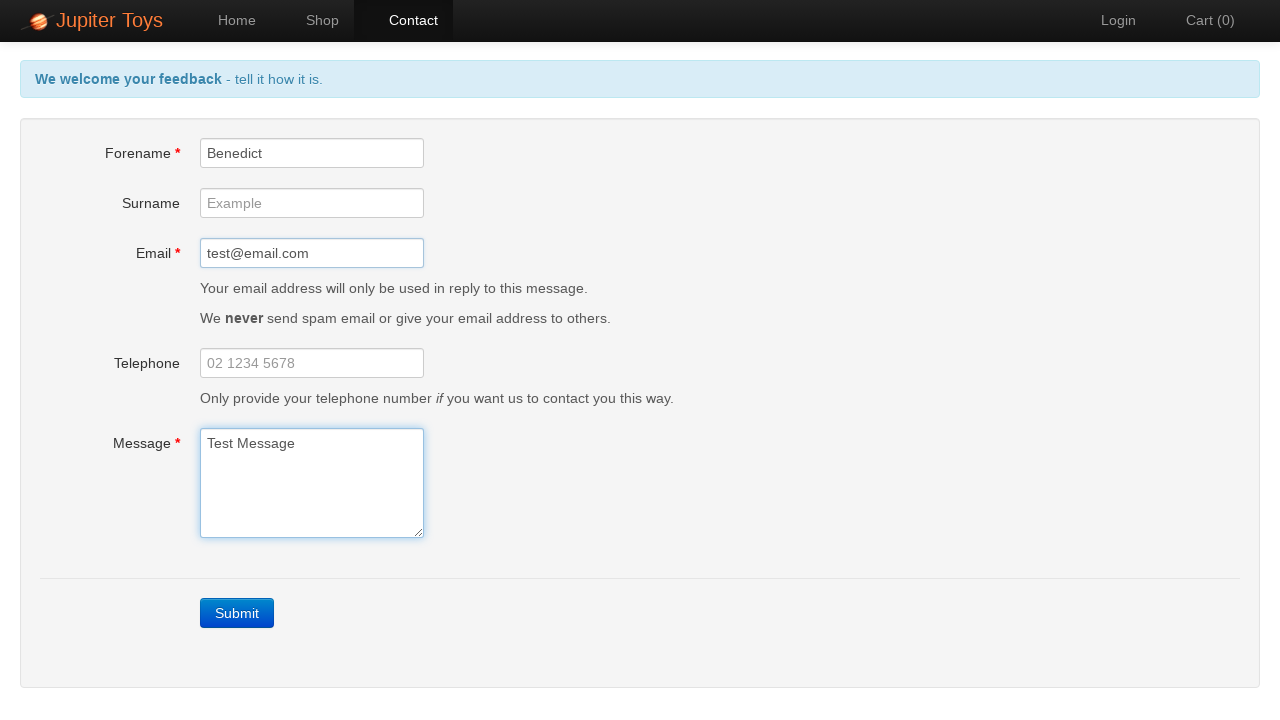

Clicked contact form submit button at (237, 613) on a.btn-contact.btn.btn-primary
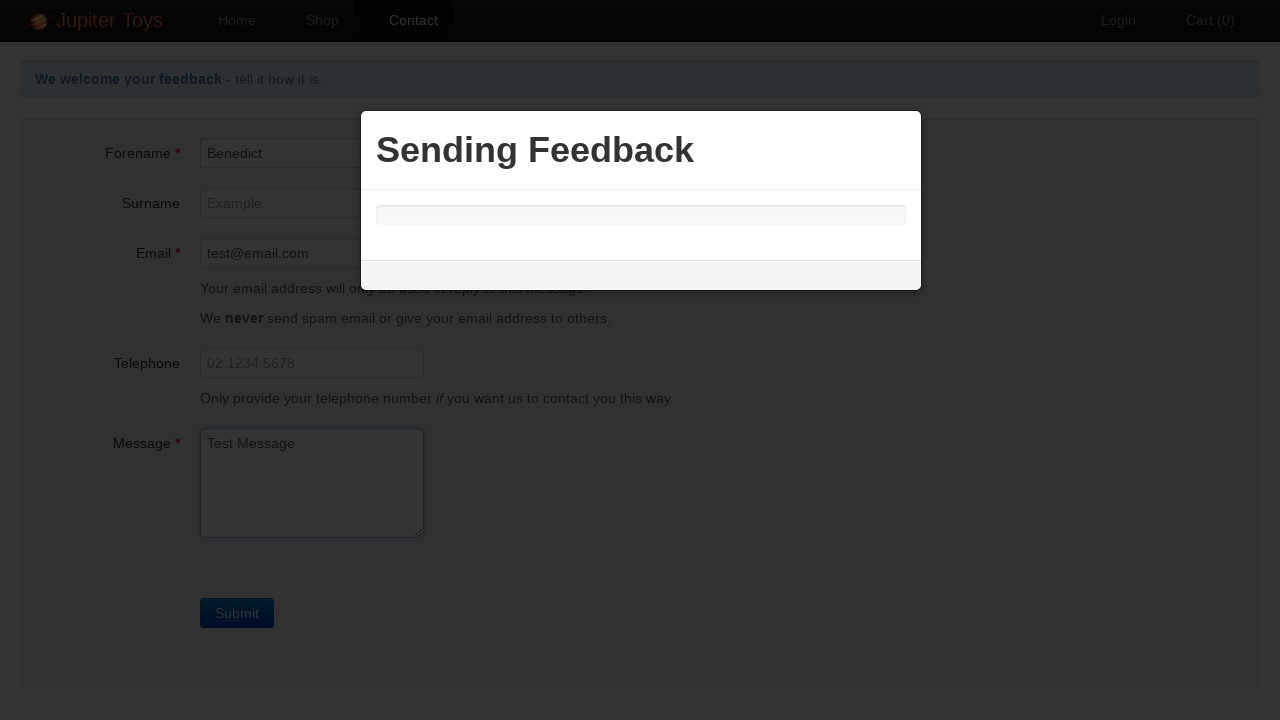

Loading dialog has disappeared
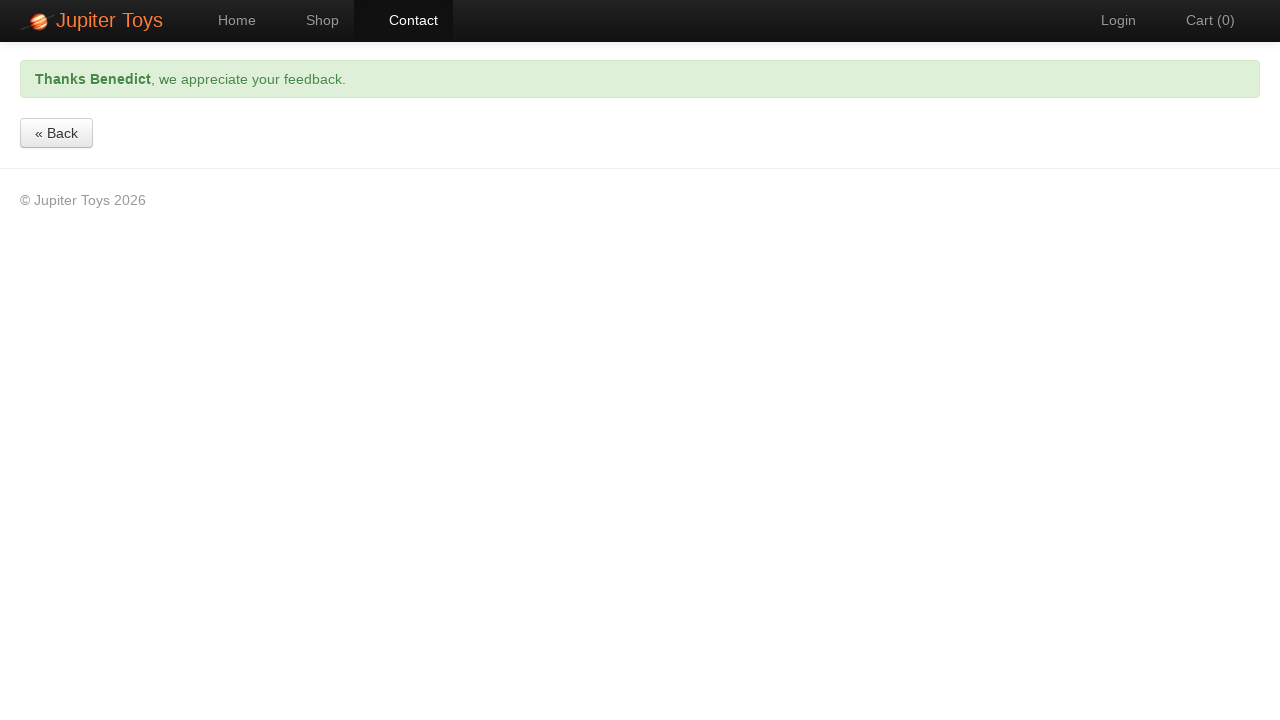

Success message is now visible
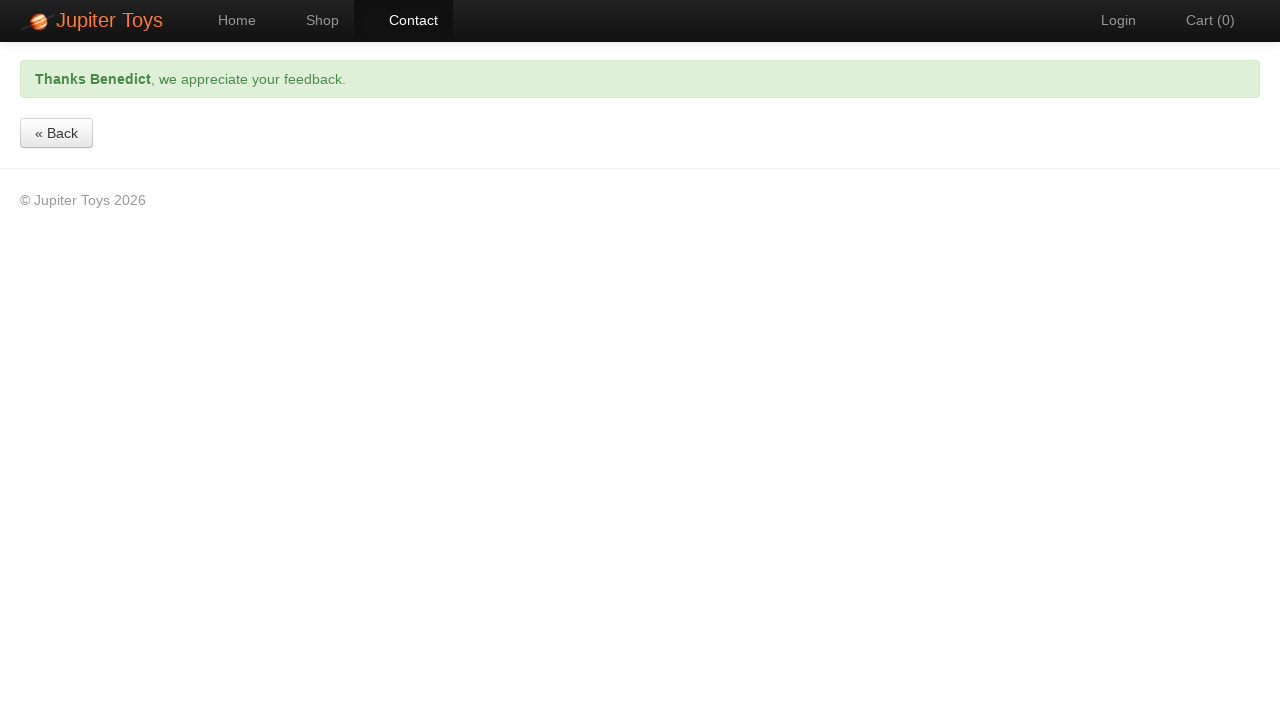

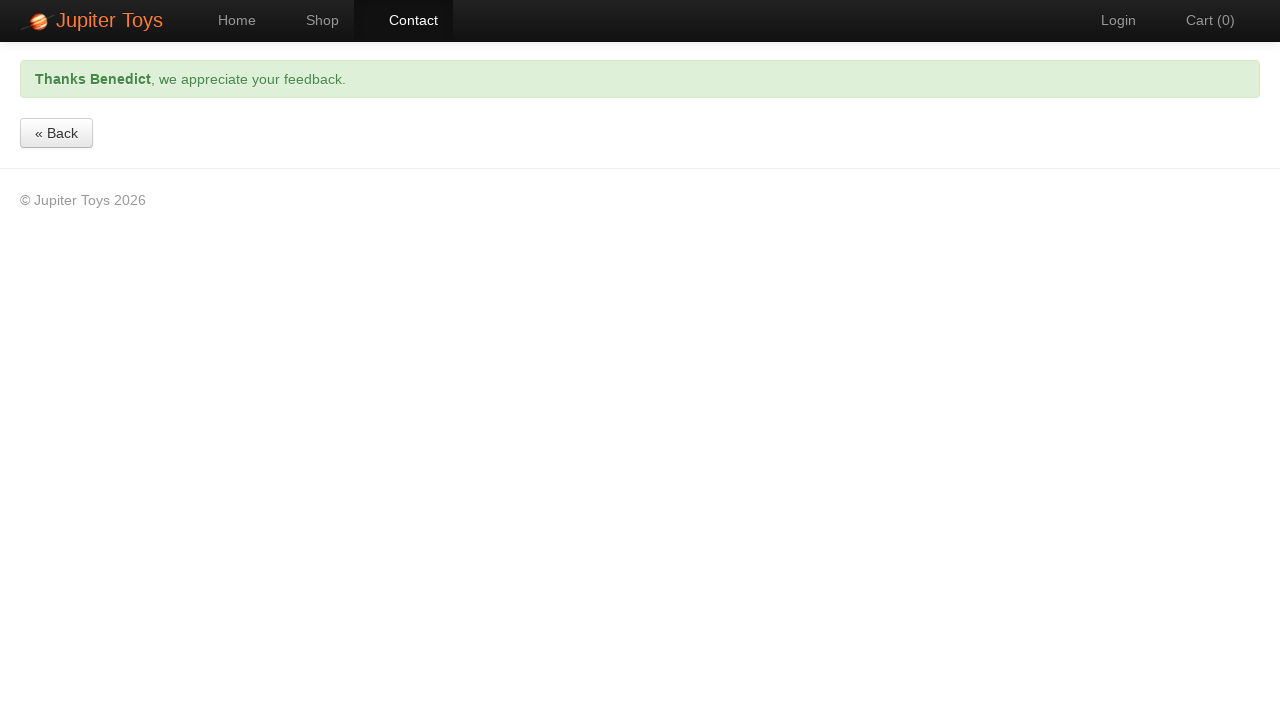